Tests input field by entering random numbers and verifying they display correctly, plus negative test cases with invalid inputs.

Starting URL: https://the-internet.herokuapp.com/

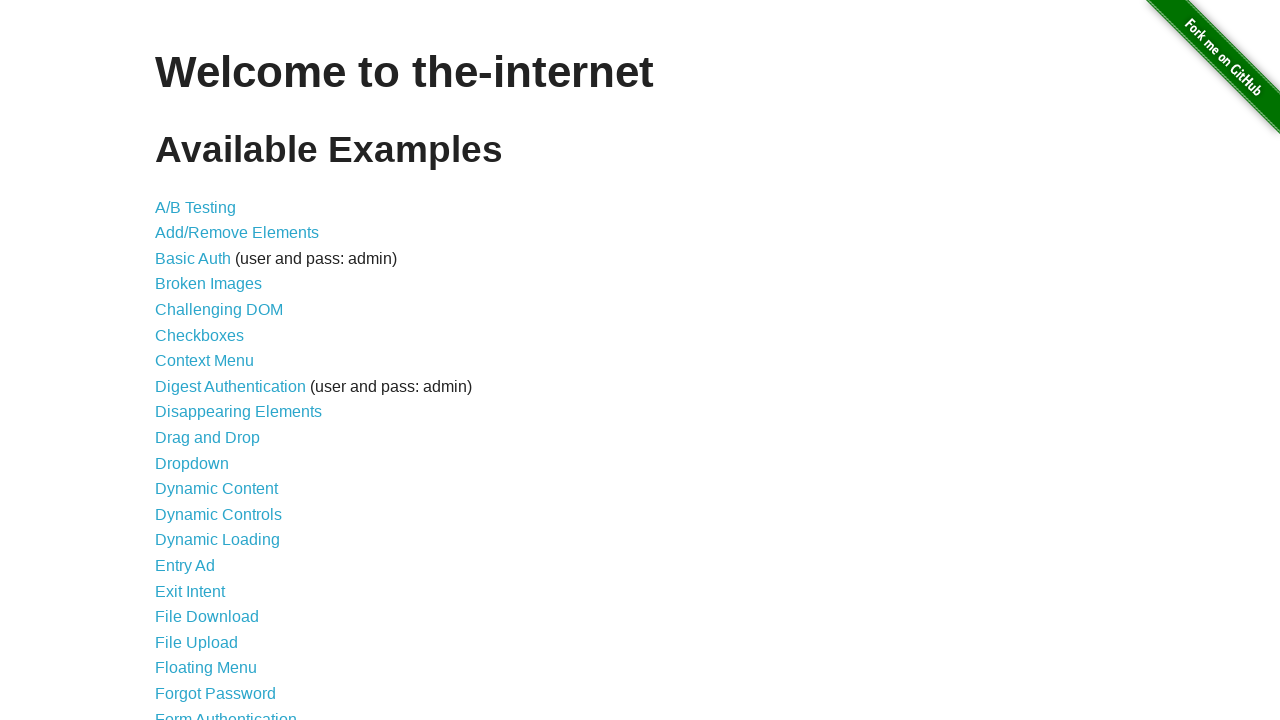

Clicked on Inputs link to navigate to input test page at (176, 361) on a[href='/inputs']
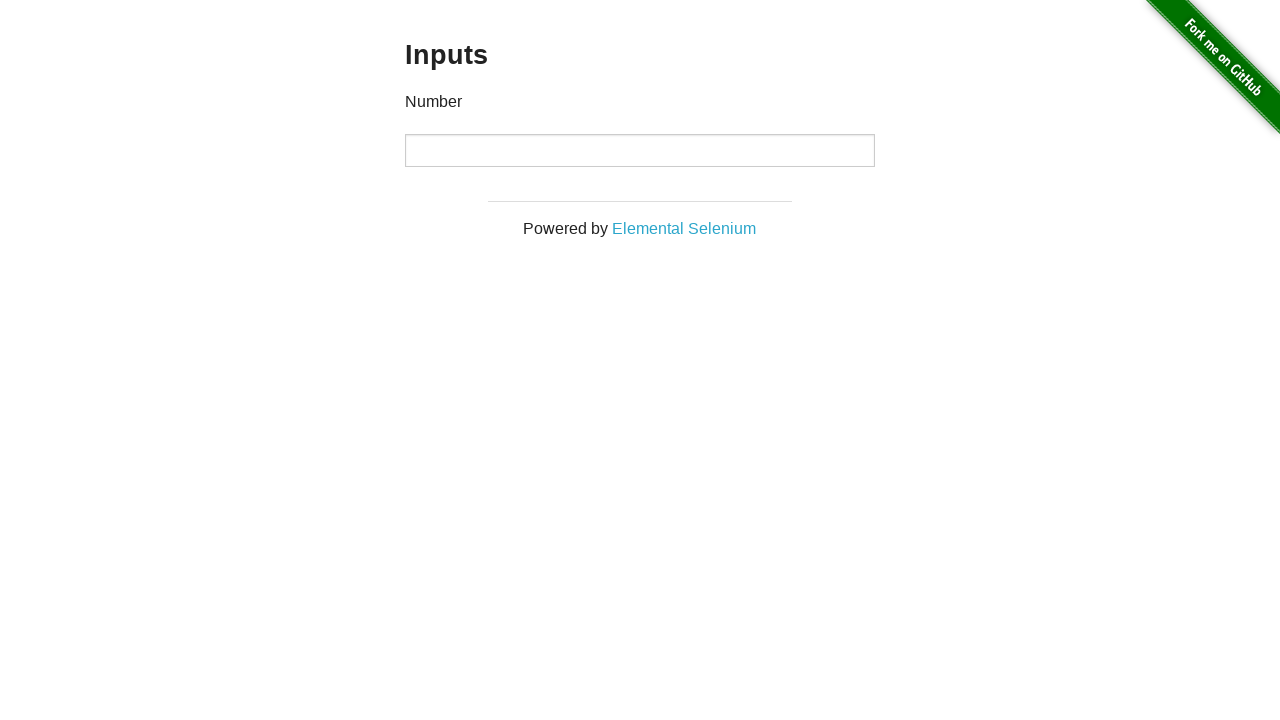

Input field loaded and is ready for interaction
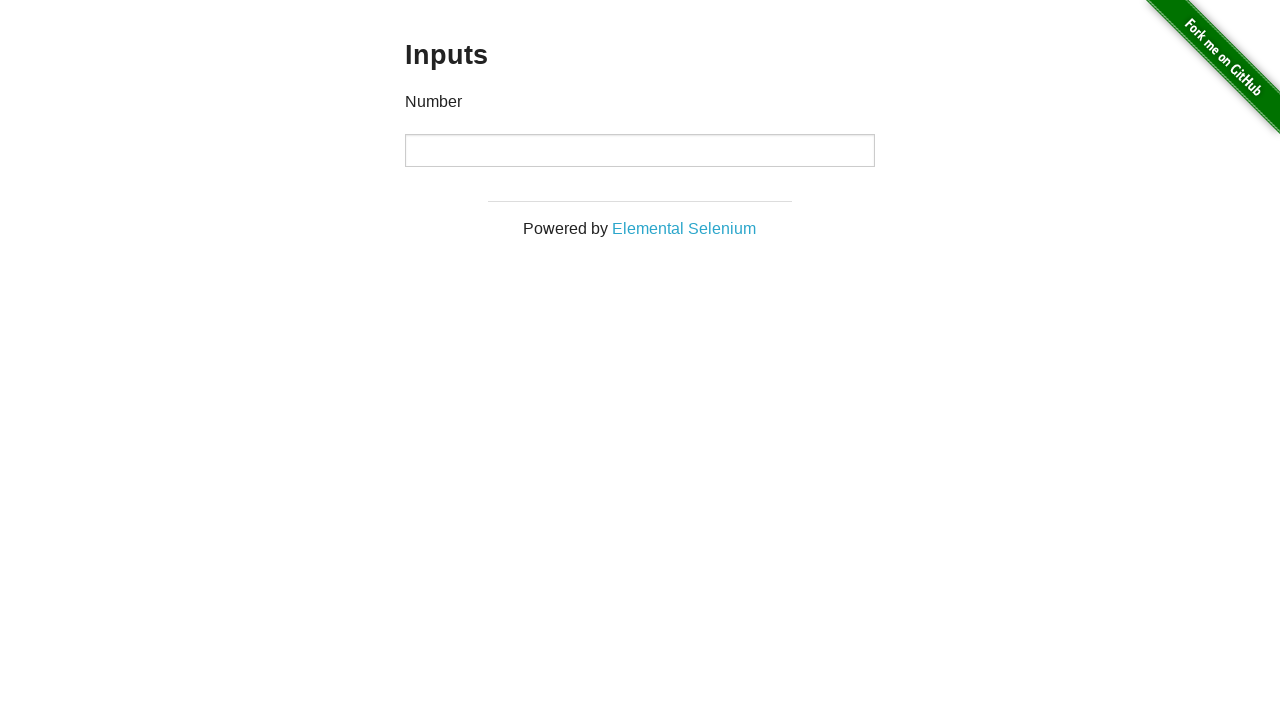

Located the number input field
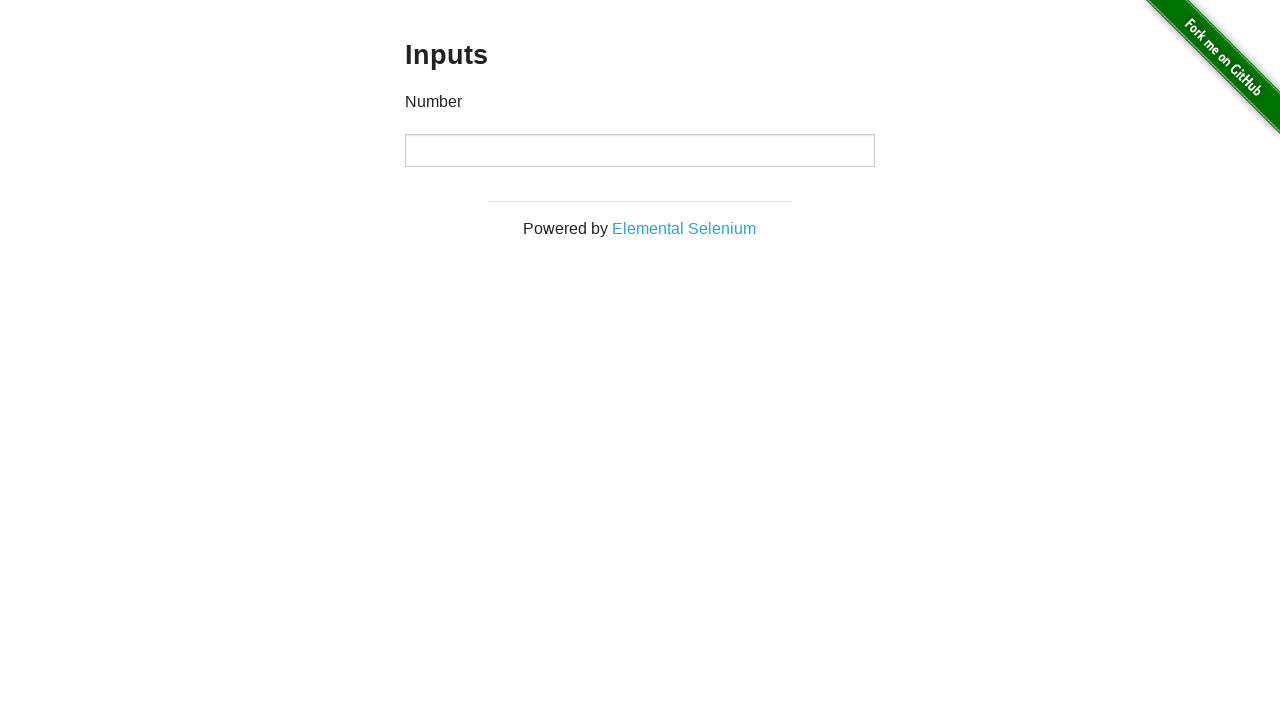

Test 1: Cleared input field on input[type='number']
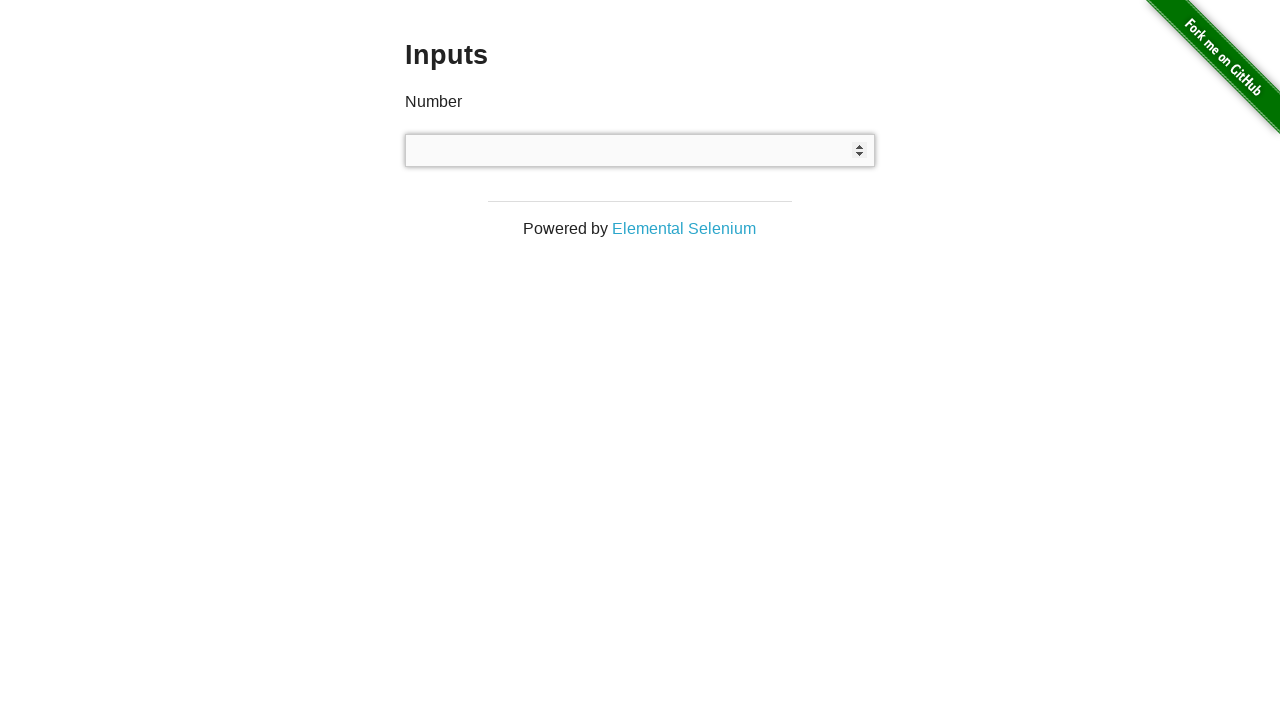

Test 1: Entered random number 620 into input field on input[type='number']
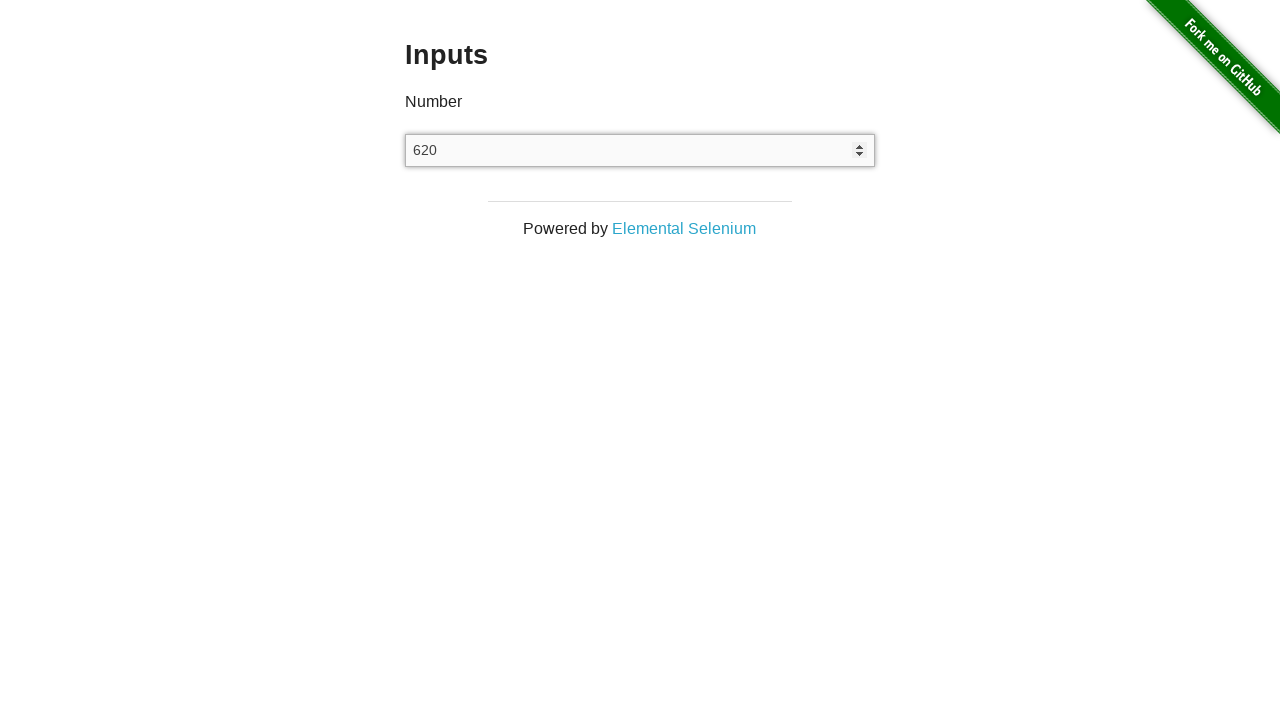

Test 1: Retrieved input value 620 for verification
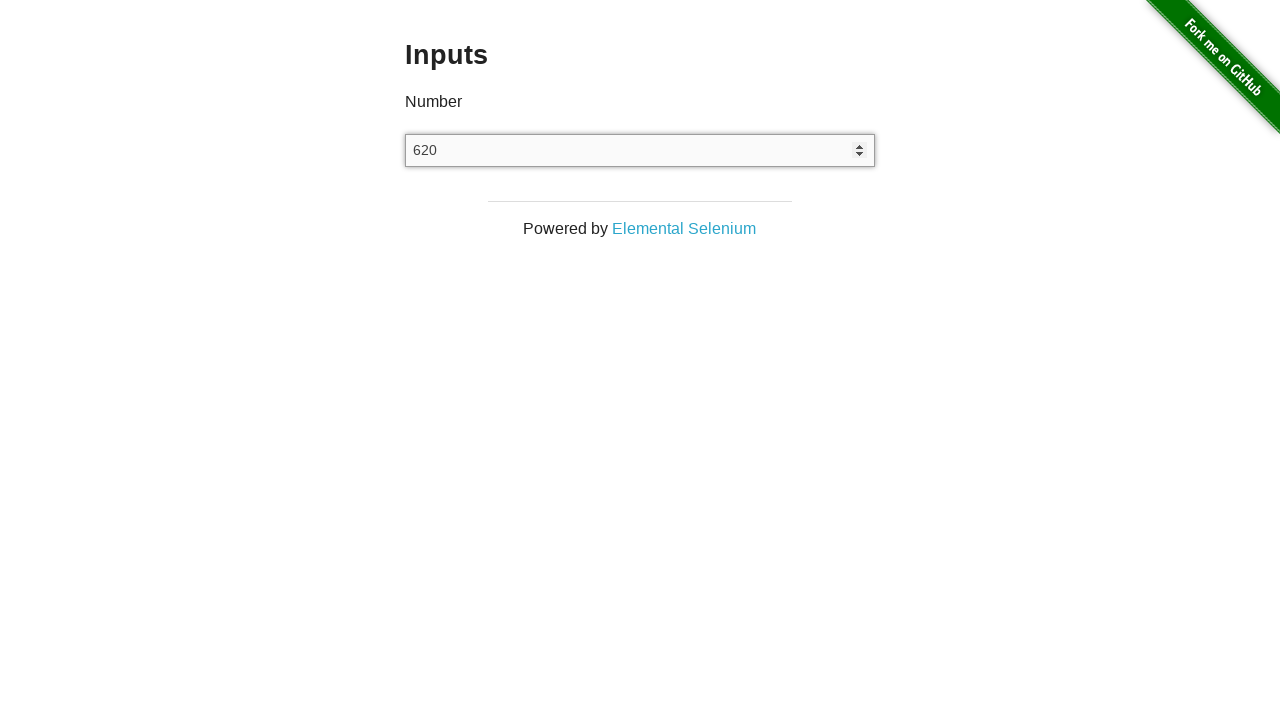

Test 1: Assertion passed - input value matches entered number 620
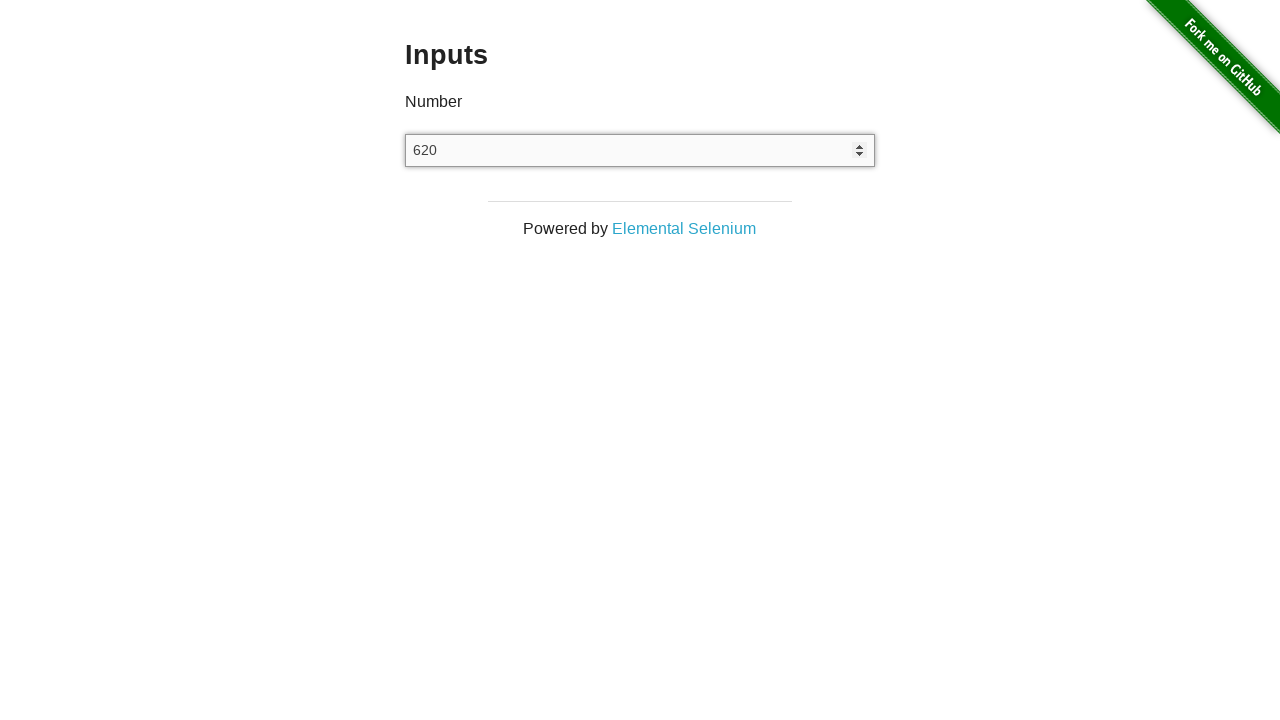

Test 2: Cleared input field on input[type='number']
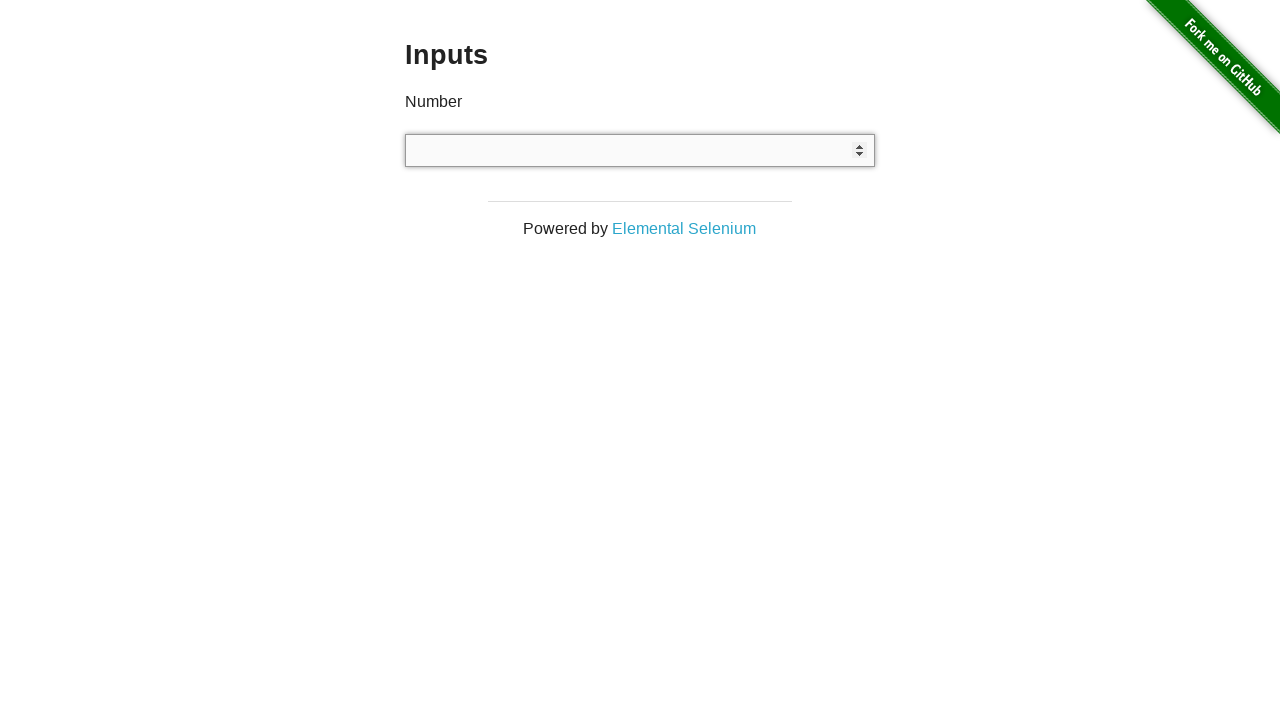

Test 2: Entered random number 3747 into input field on input[type='number']
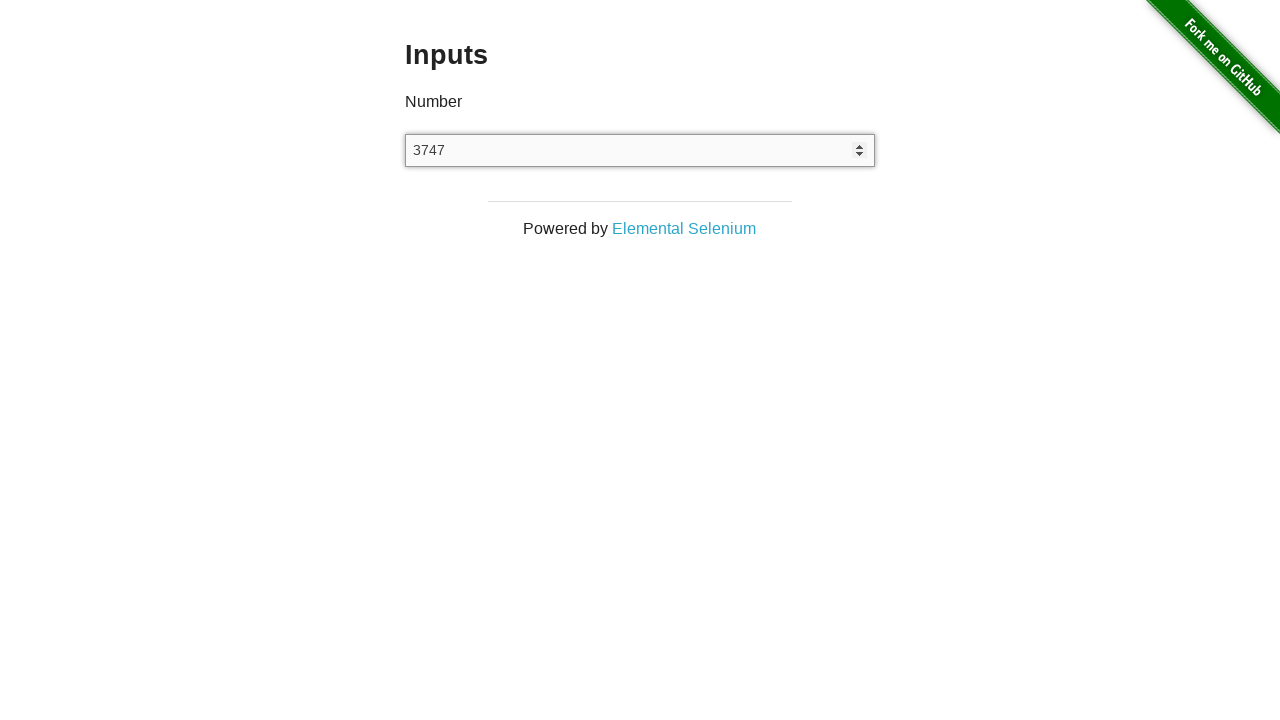

Test 2: Retrieved input value 3747 for verification
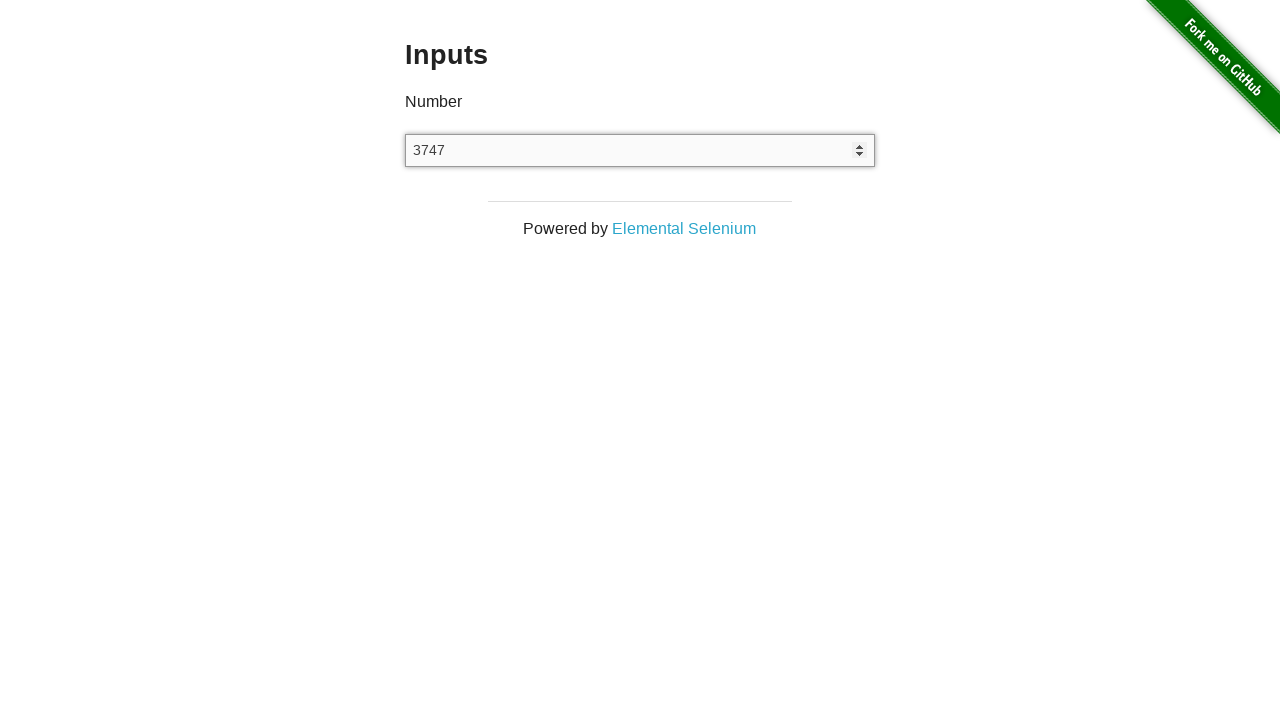

Test 2: Assertion passed - input value matches entered number 3747
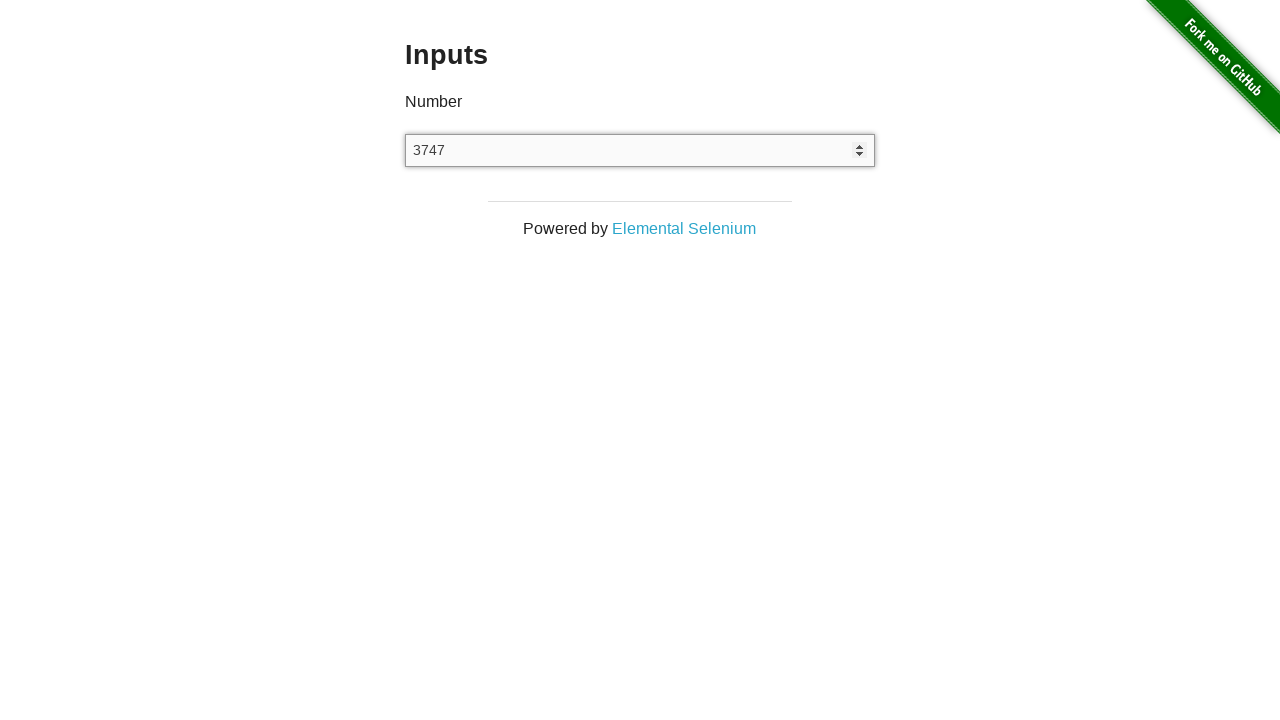

Test 3: Cleared input field on input[type='number']
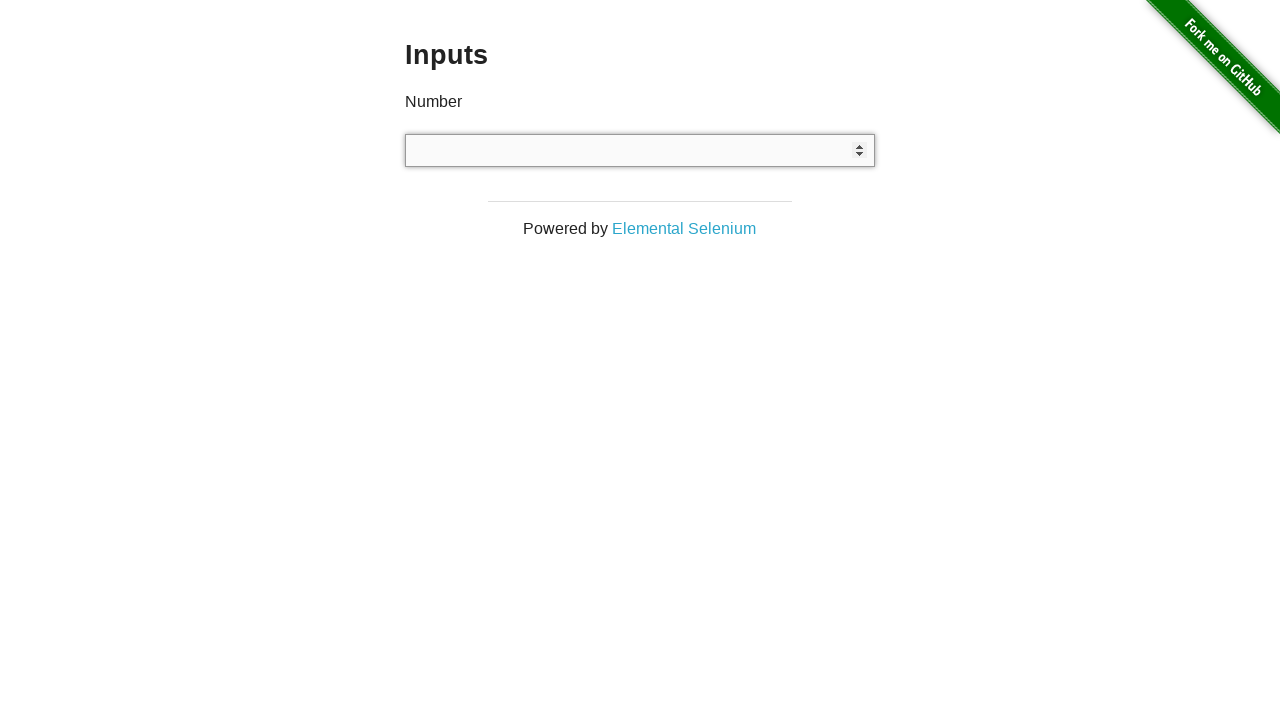

Test 3: Entered random number 8100 into input field on input[type='number']
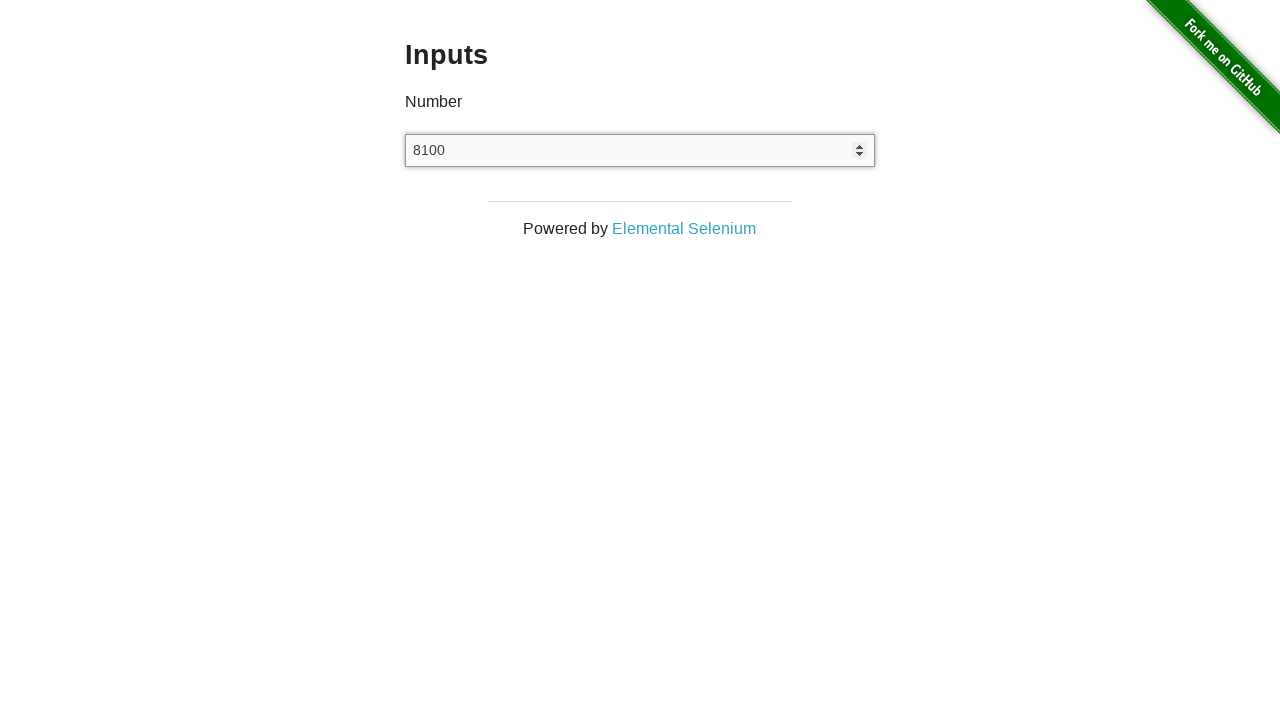

Test 3: Retrieved input value 8100 for verification
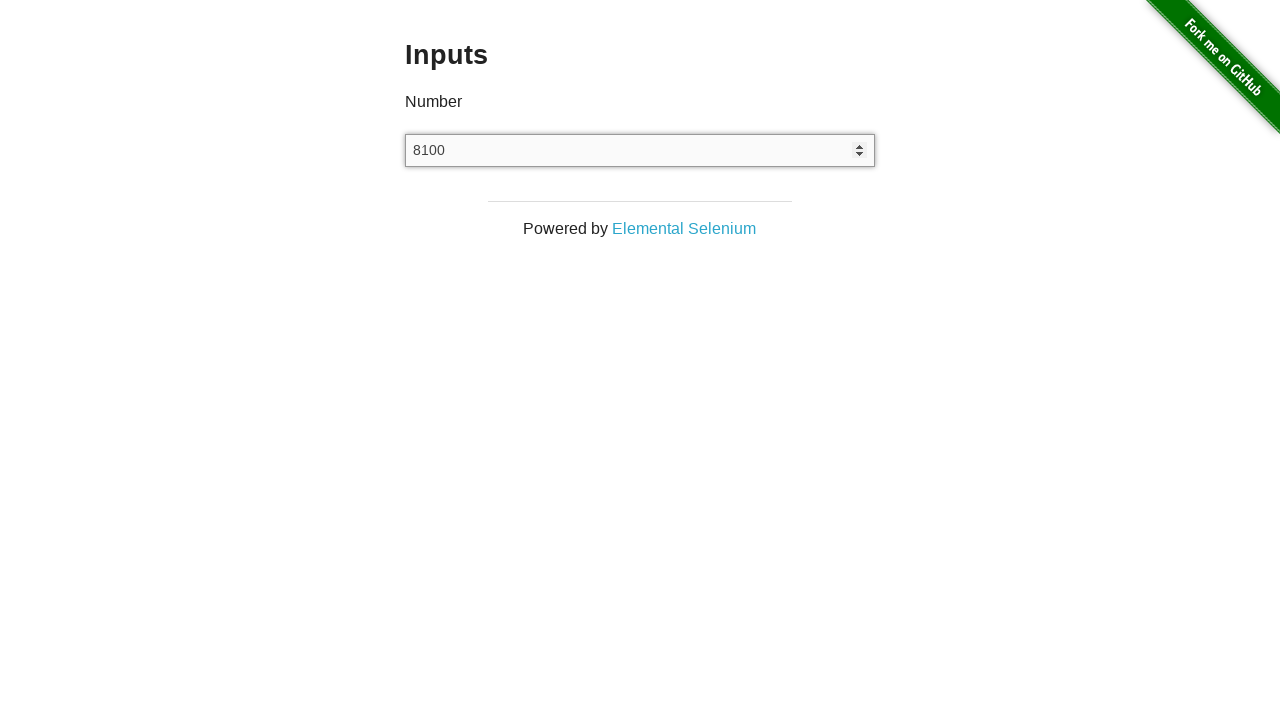

Test 3: Assertion passed - input value matches entered number 8100
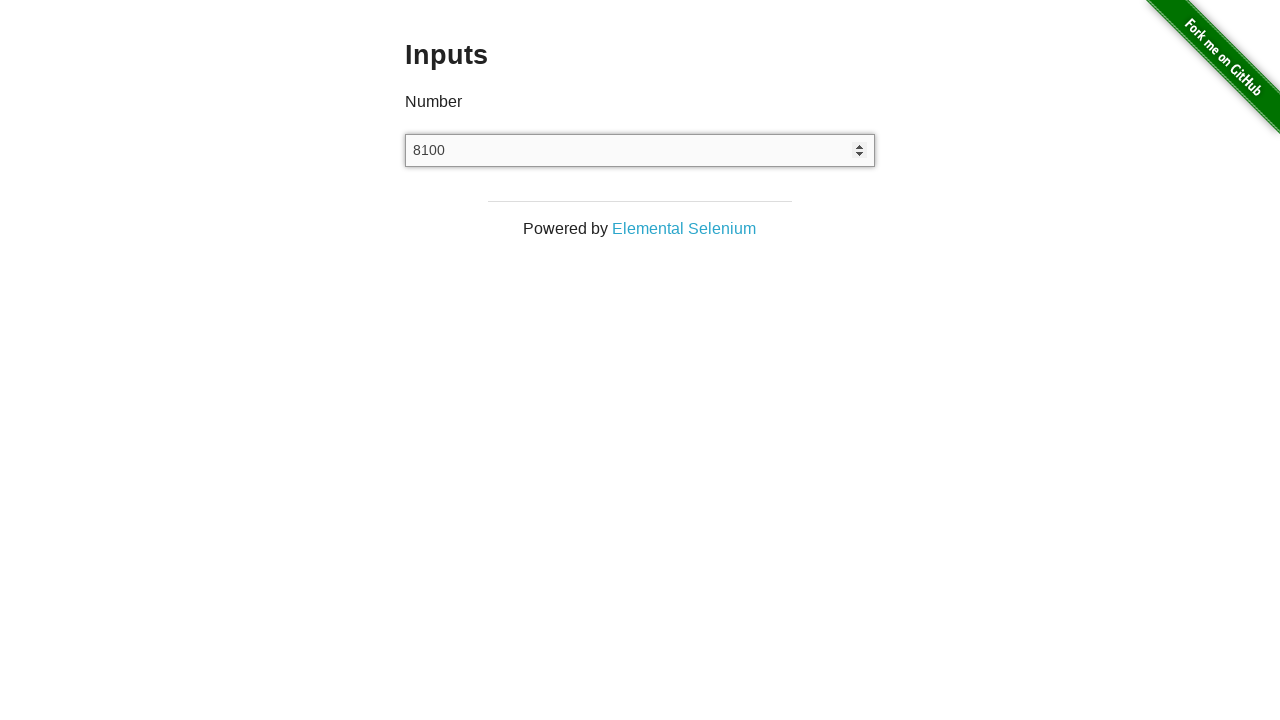

Test 4: Cleared input field on input[type='number']
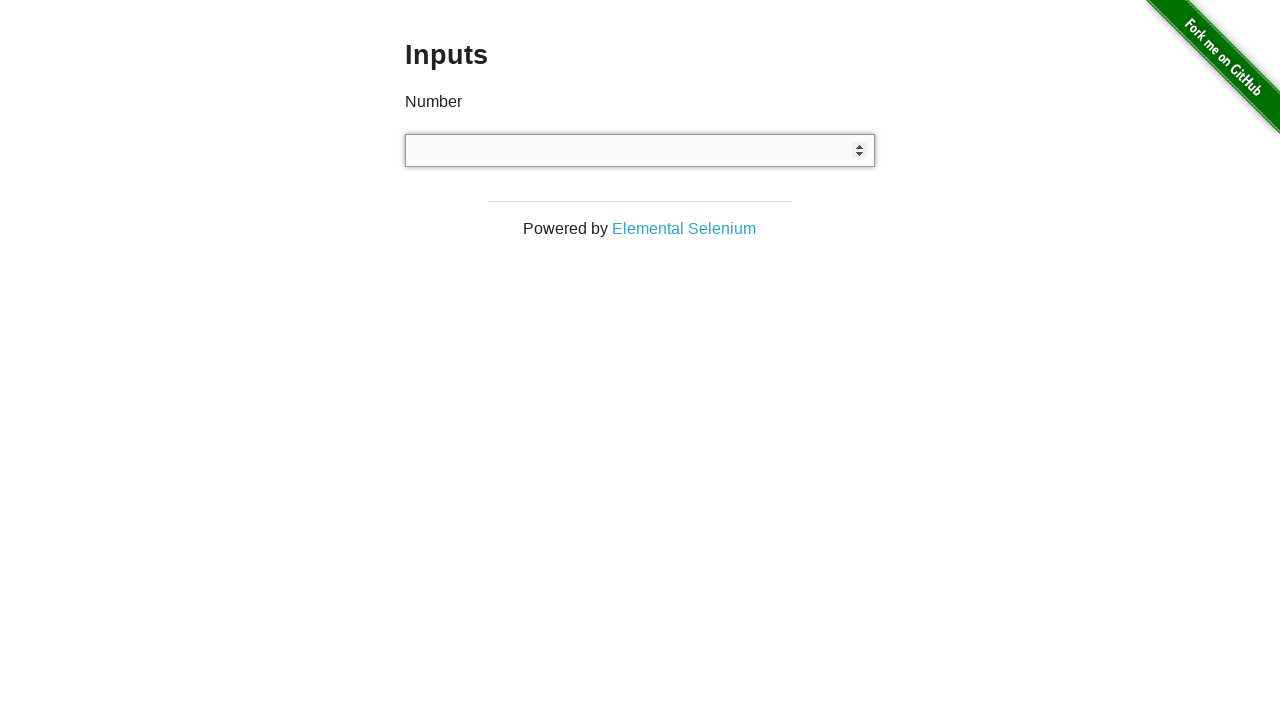

Test 4: Entered random number 3987 into input field on input[type='number']
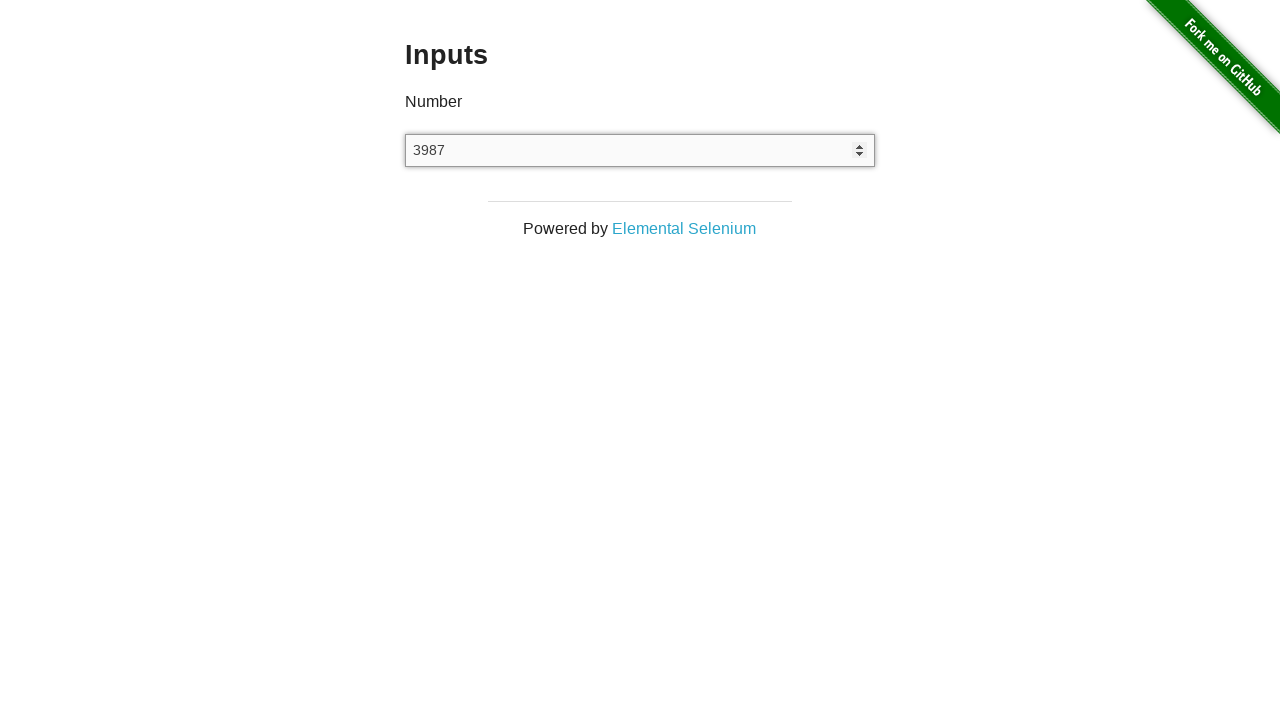

Test 4: Retrieved input value 3987 for verification
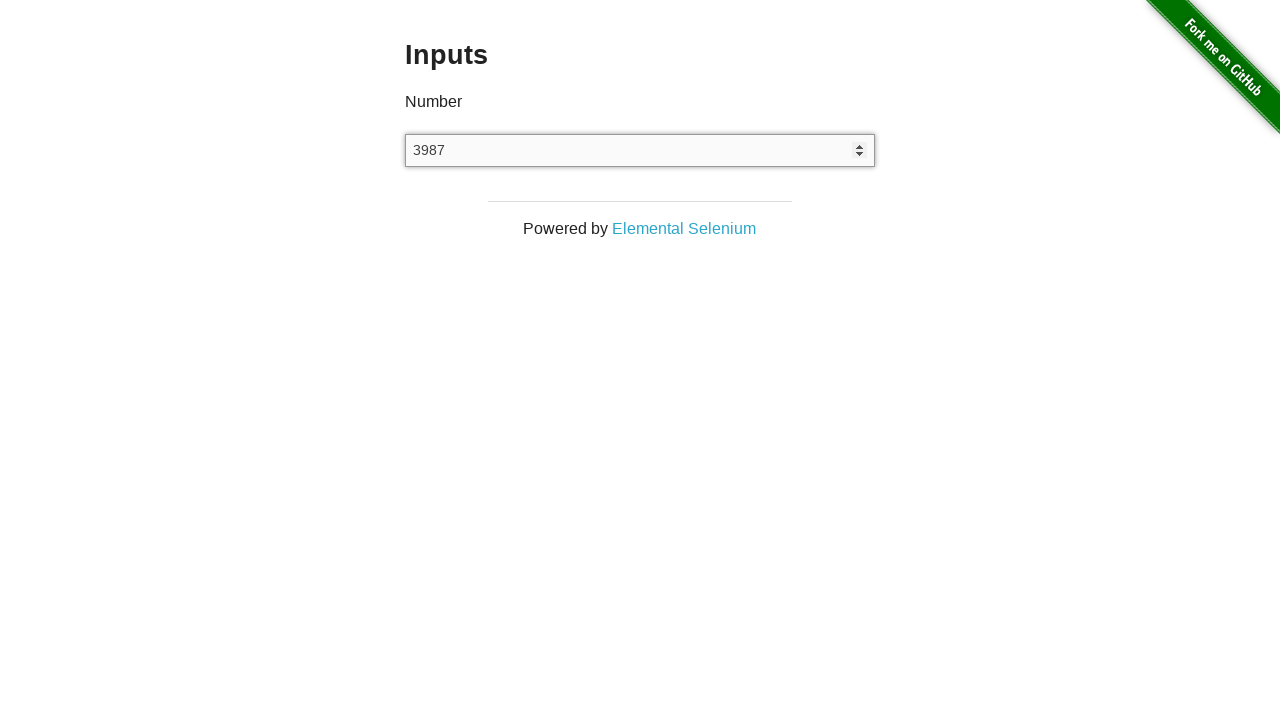

Test 4: Assertion passed - input value matches entered number 3987
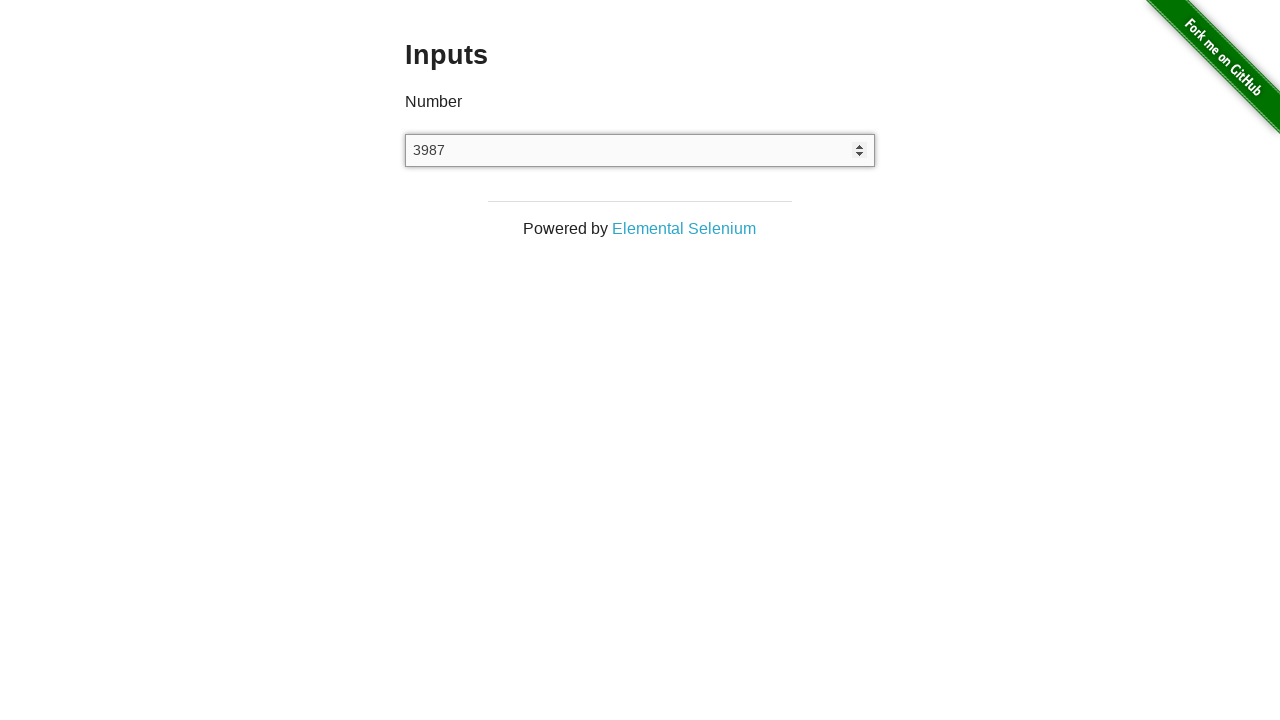

Test 5: Cleared input field on input[type='number']
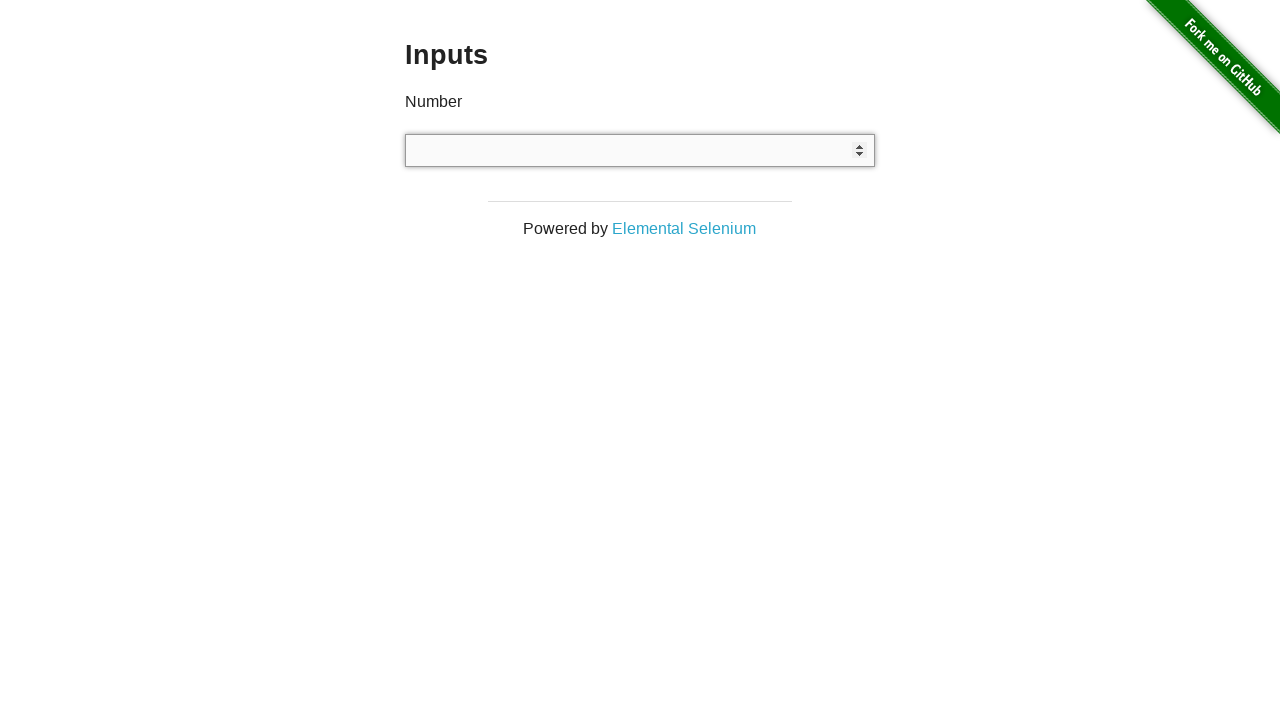

Test 5: Entered random number 9750 into input field on input[type='number']
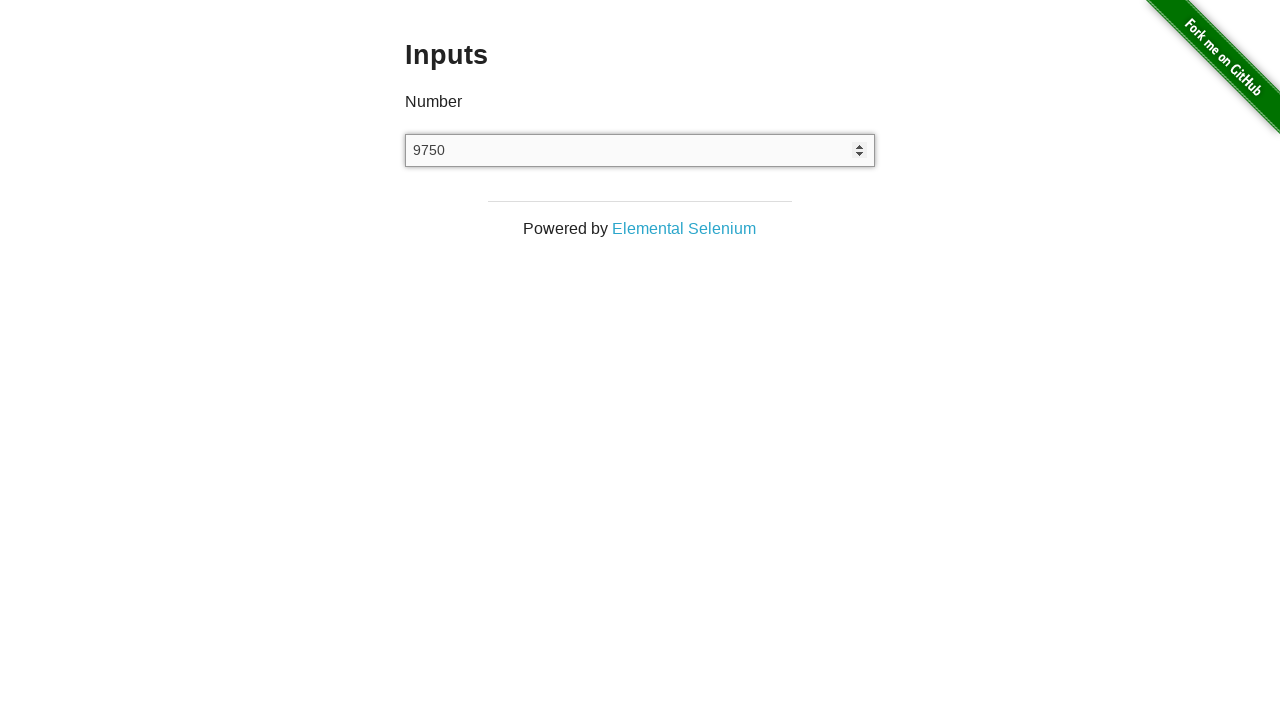

Test 5: Retrieved input value 9750 for verification
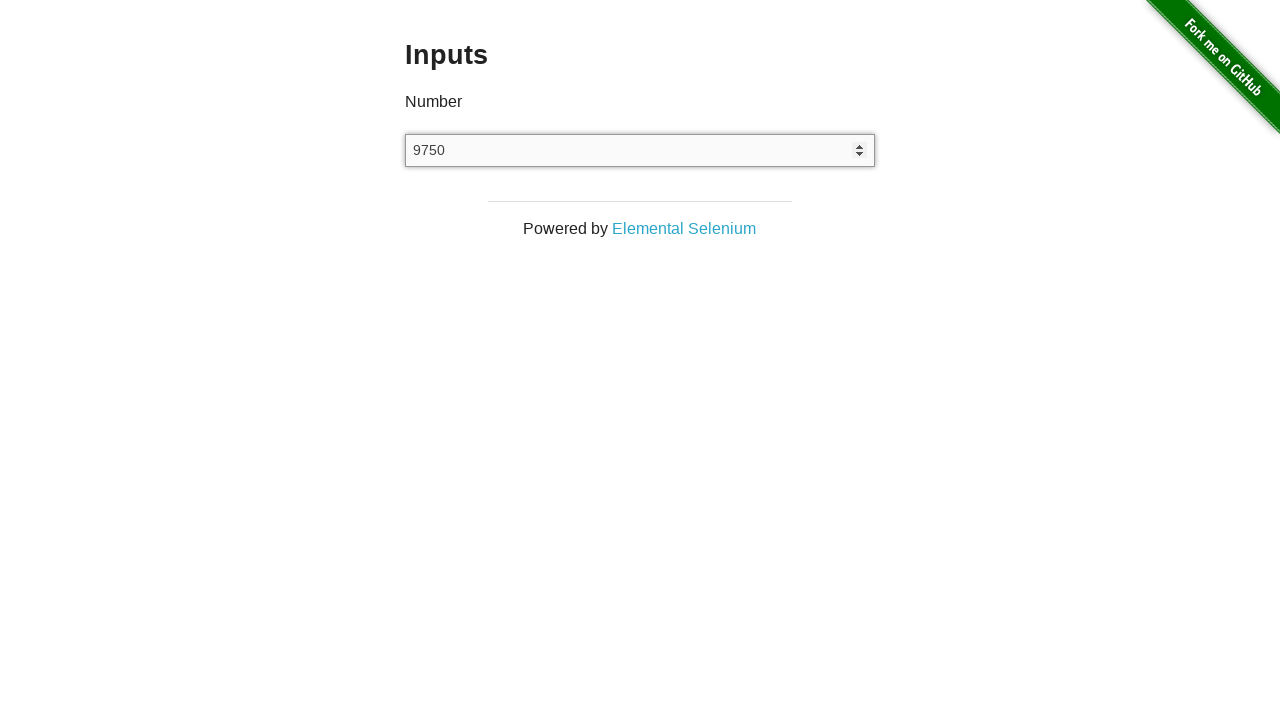

Test 5: Assertion passed - input value matches entered number 9750
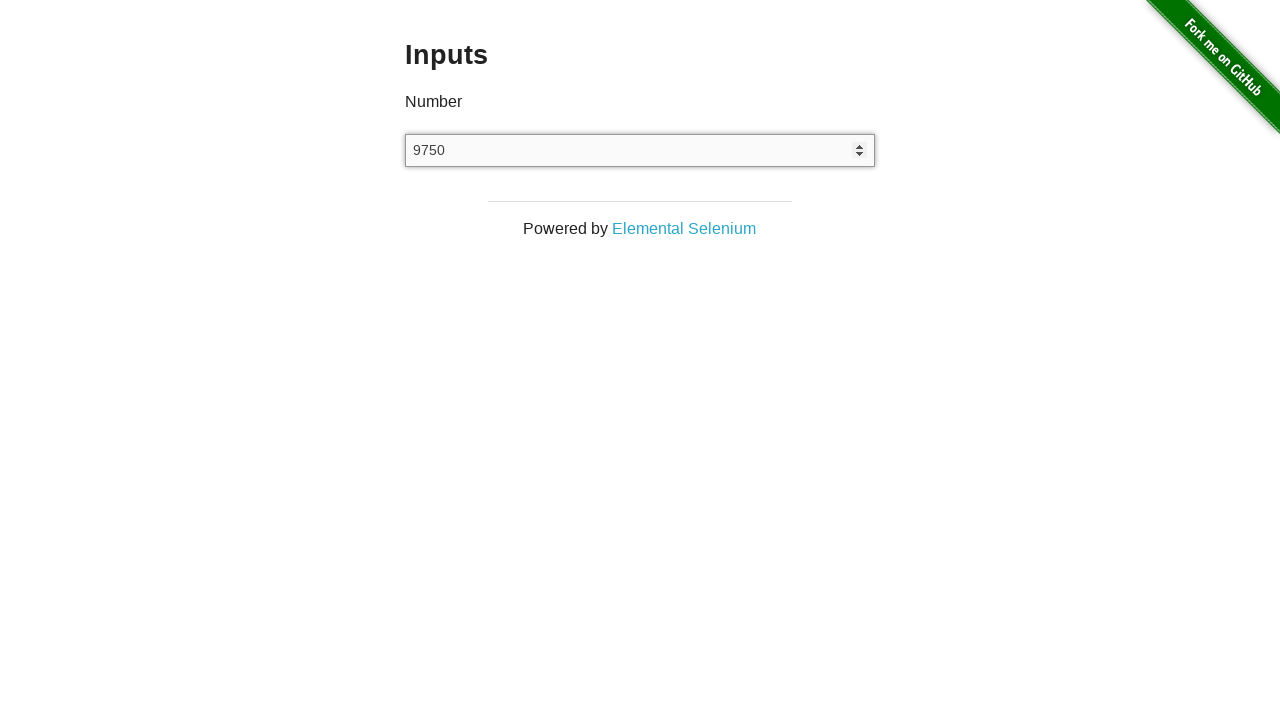

Test 6: Cleared input field on input[type='number']
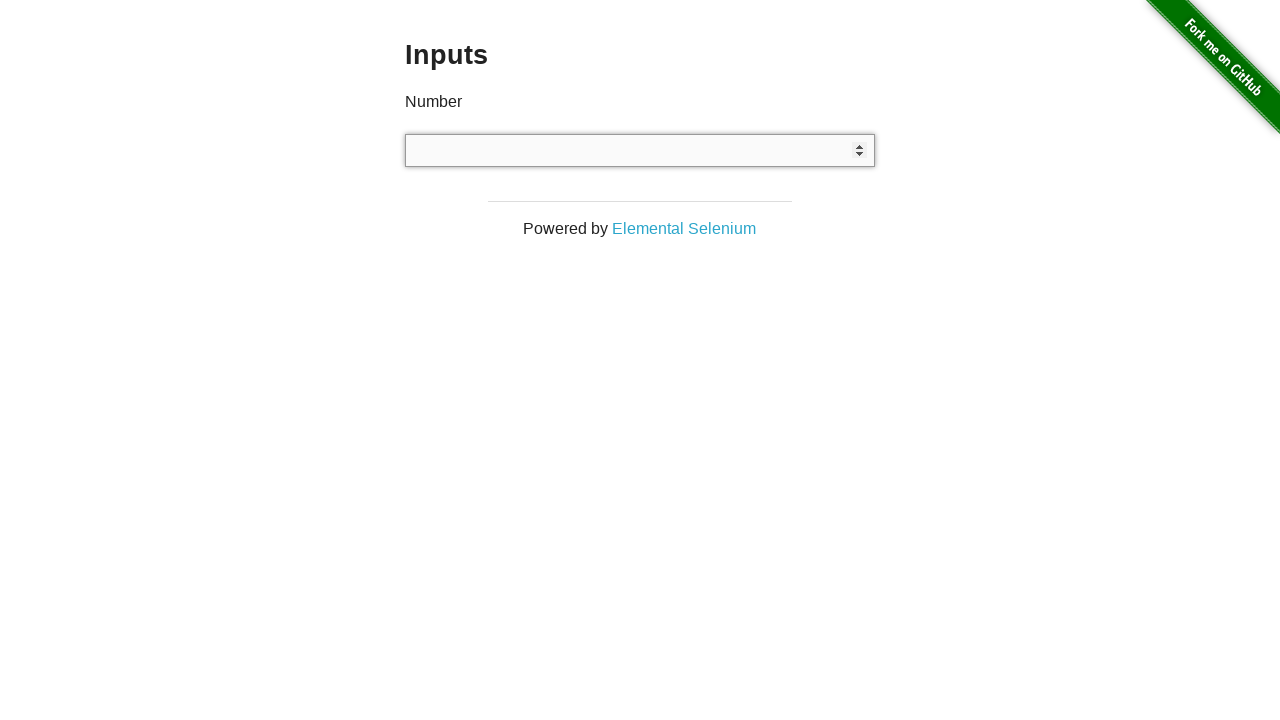

Test 6: Entered random number 8316 into input field on input[type='number']
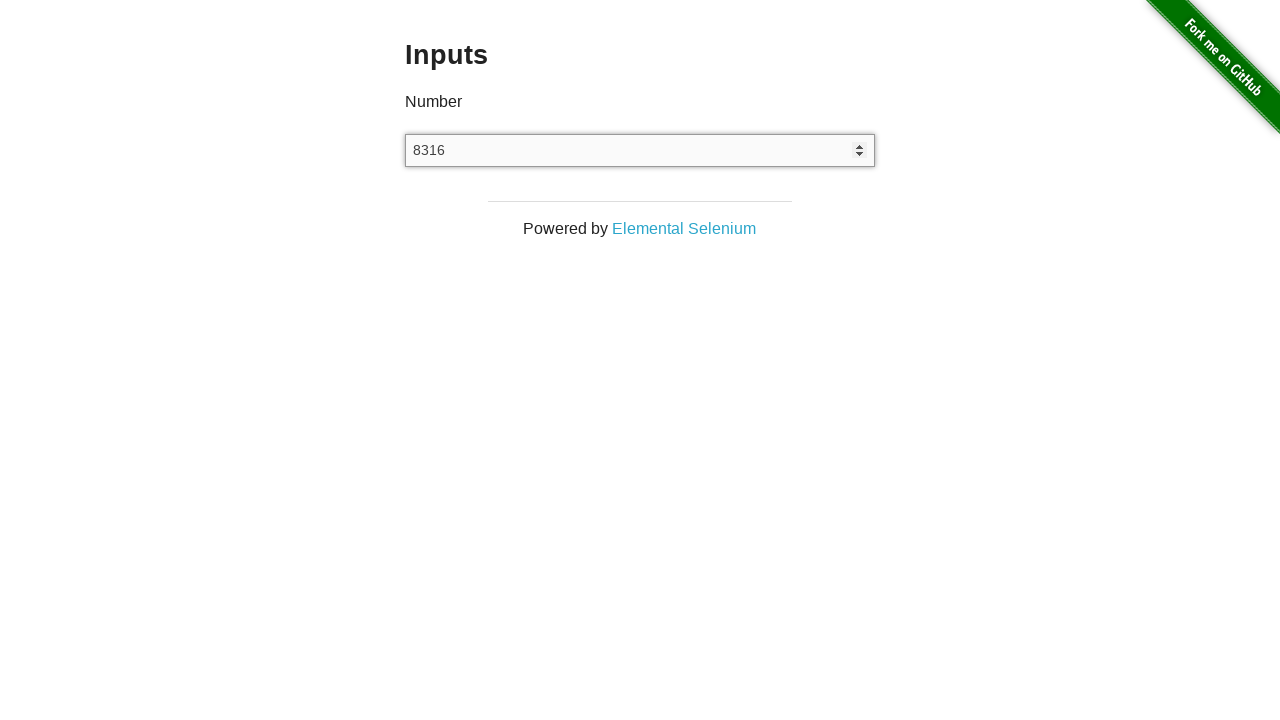

Test 6: Retrieved input value 8316 for verification
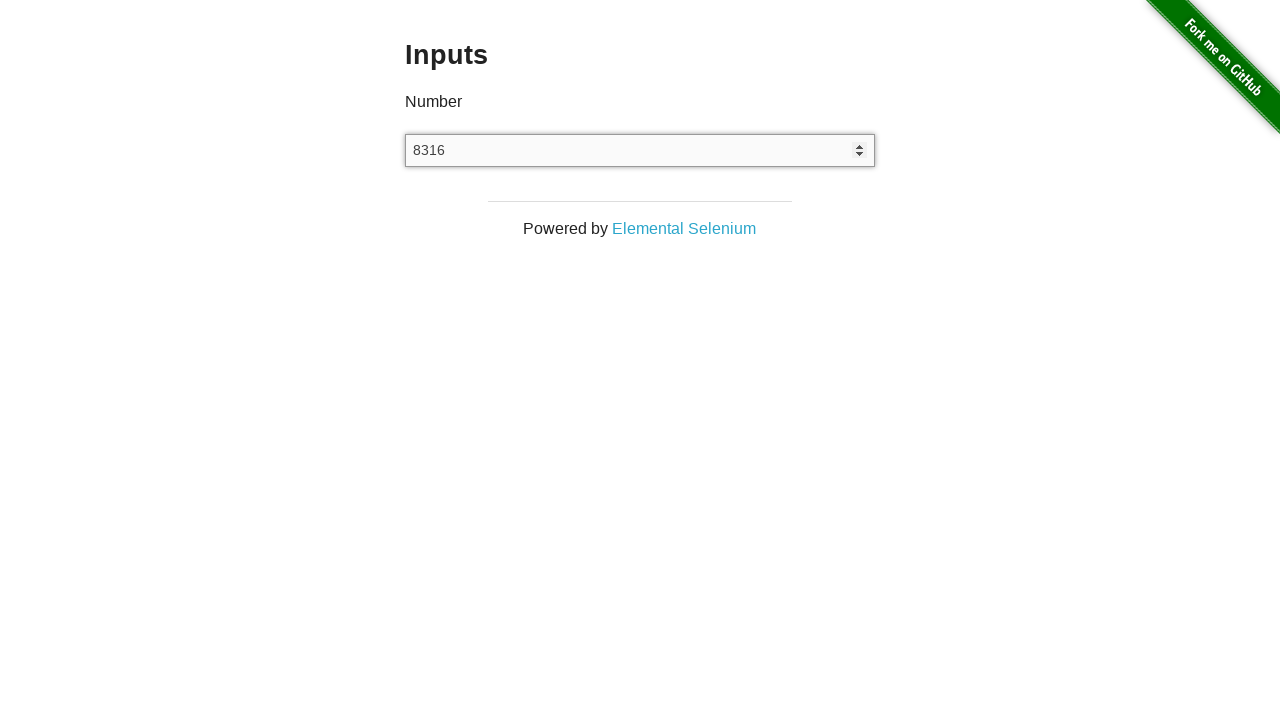

Test 6: Assertion passed - input value matches entered number 8316
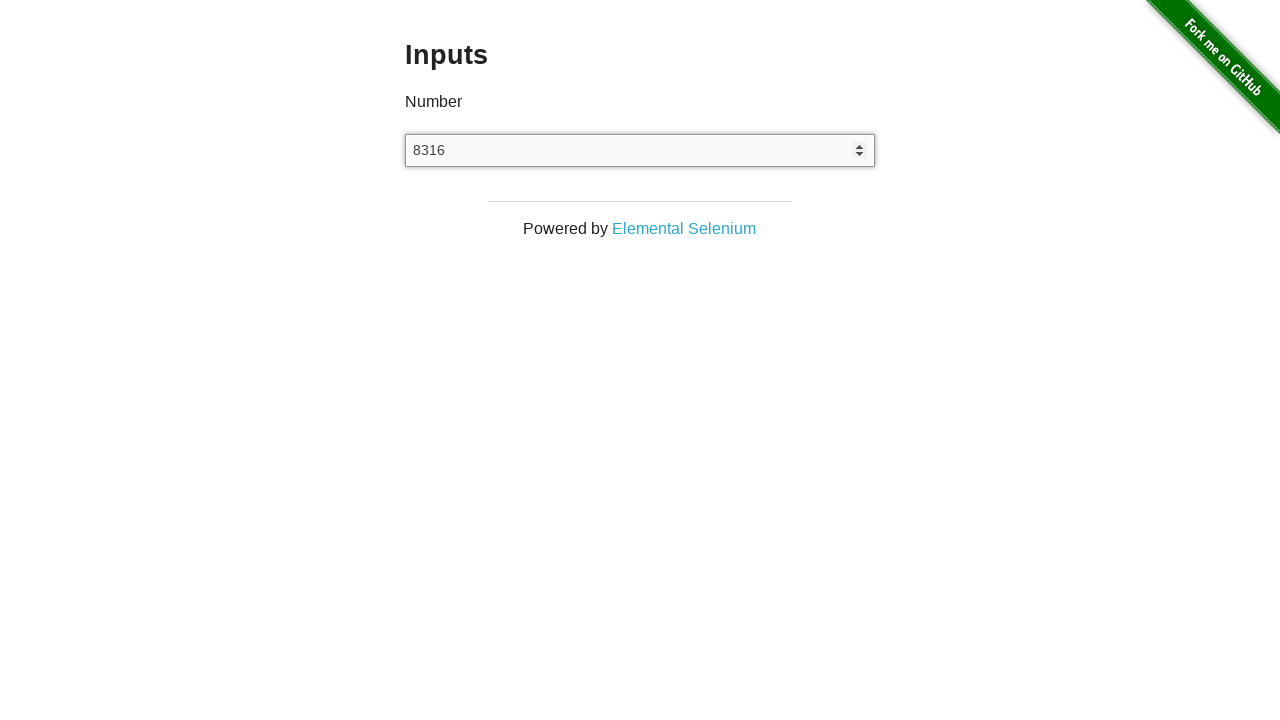

Test 7: Cleared input field on input[type='number']
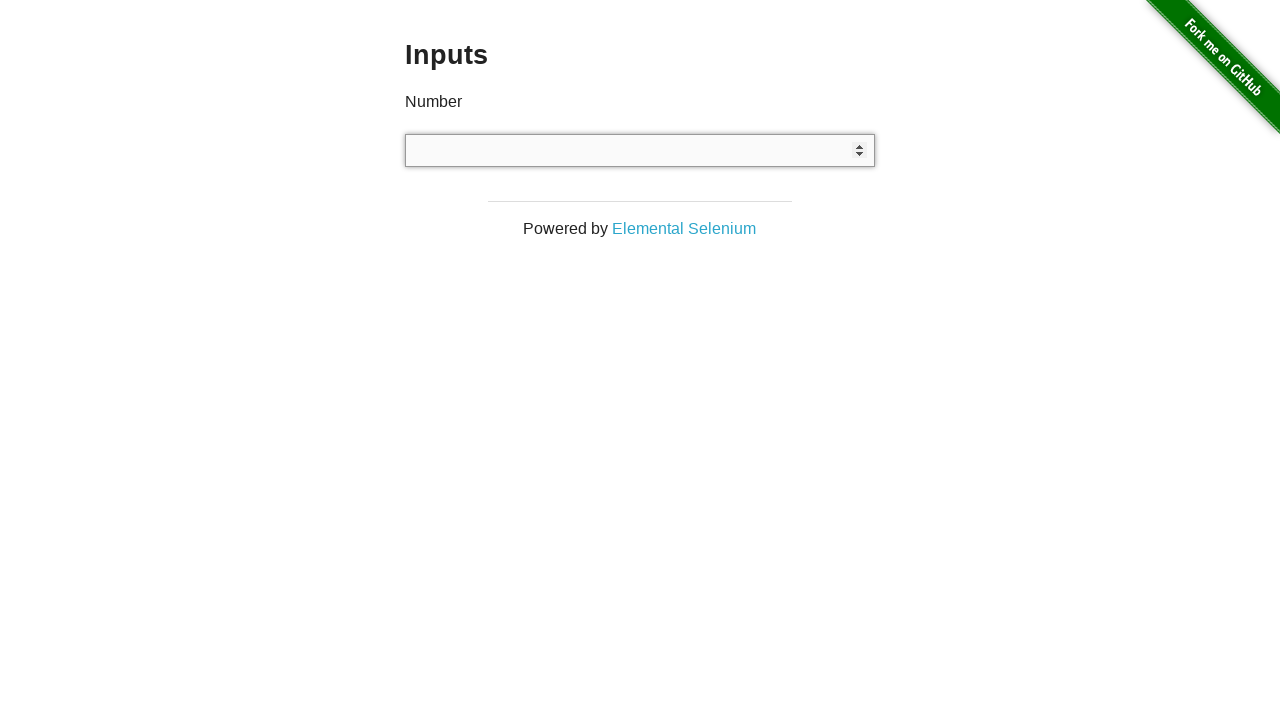

Test 7: Entered random number 3116 into input field on input[type='number']
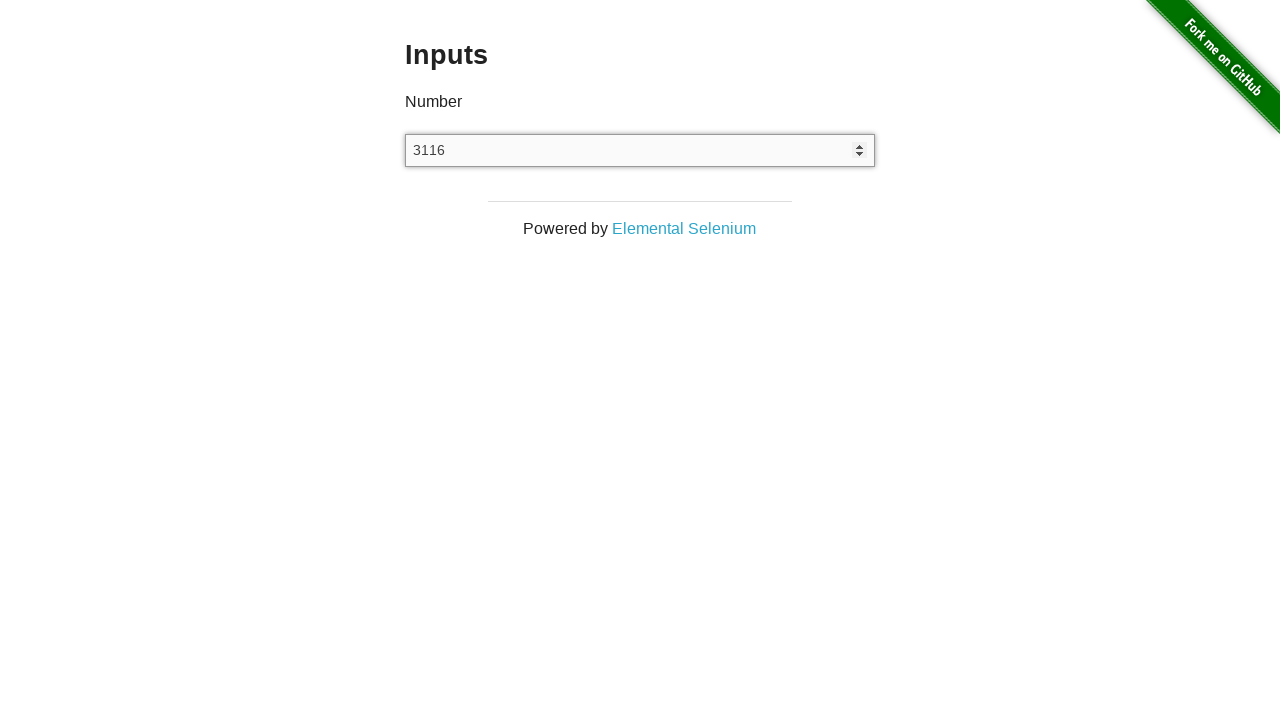

Test 7: Retrieved input value 3116 for verification
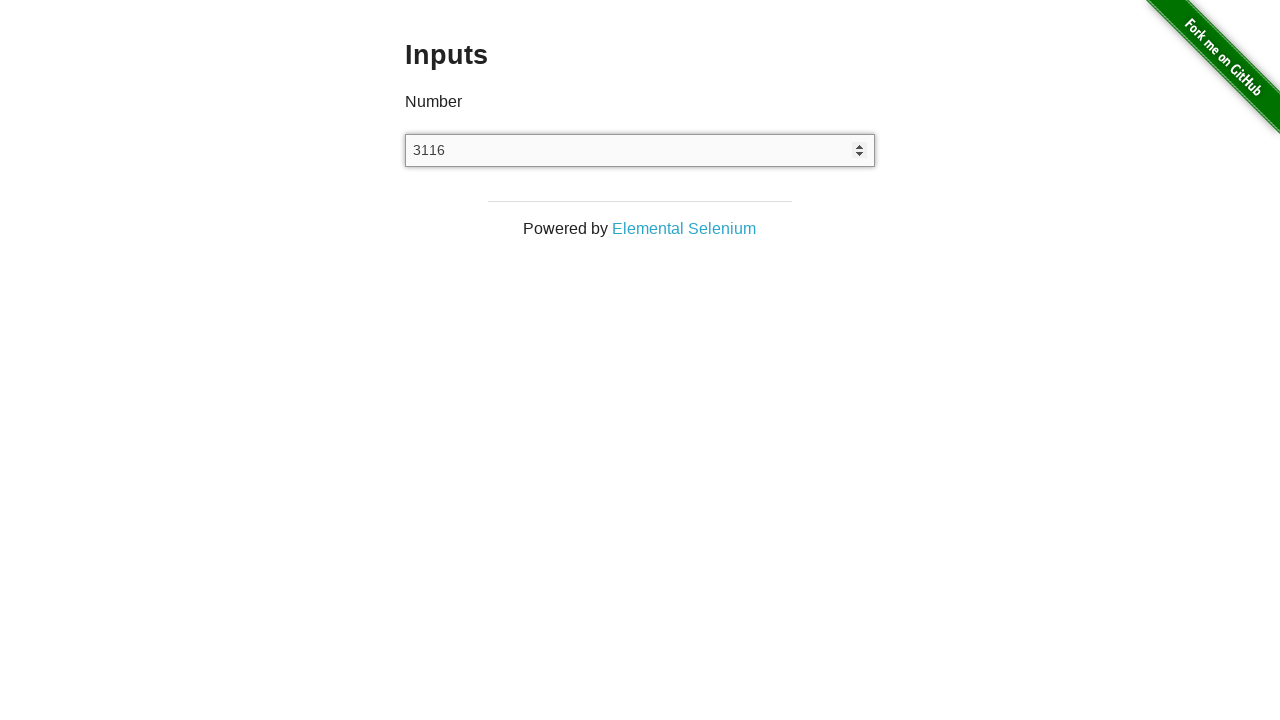

Test 7: Assertion passed - input value matches entered number 3116
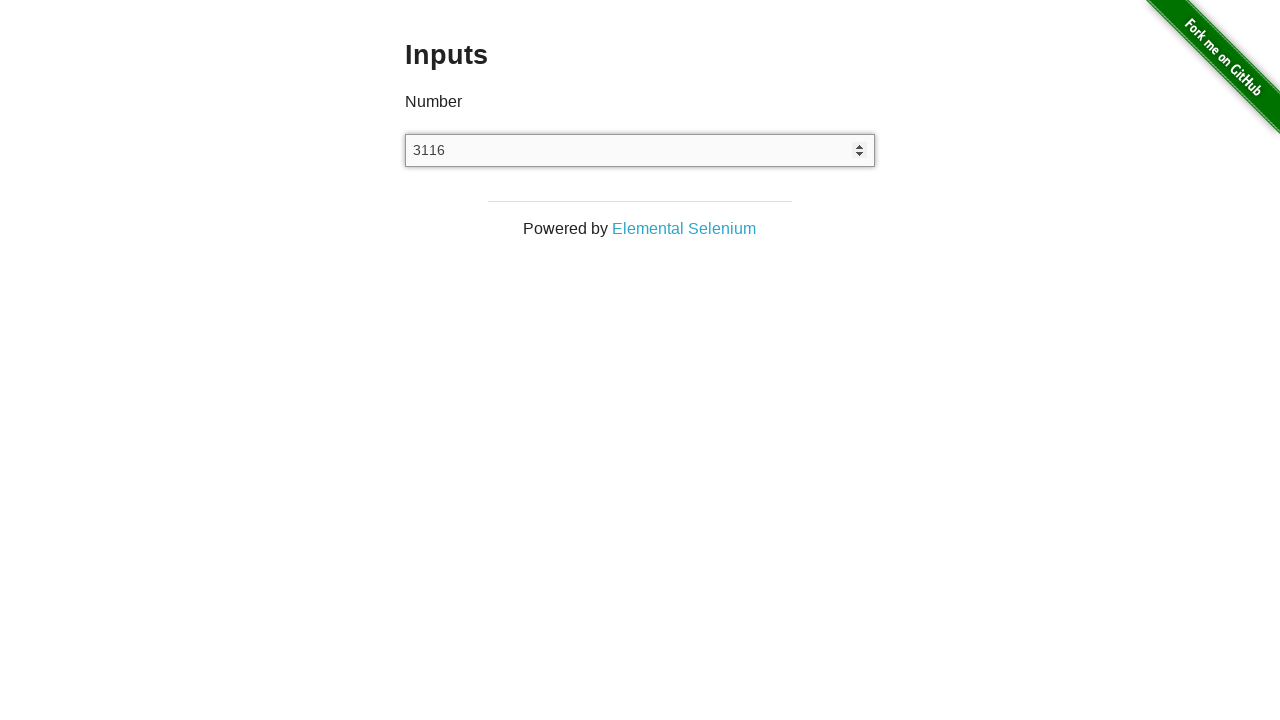

Test 8: Cleared input field on input[type='number']
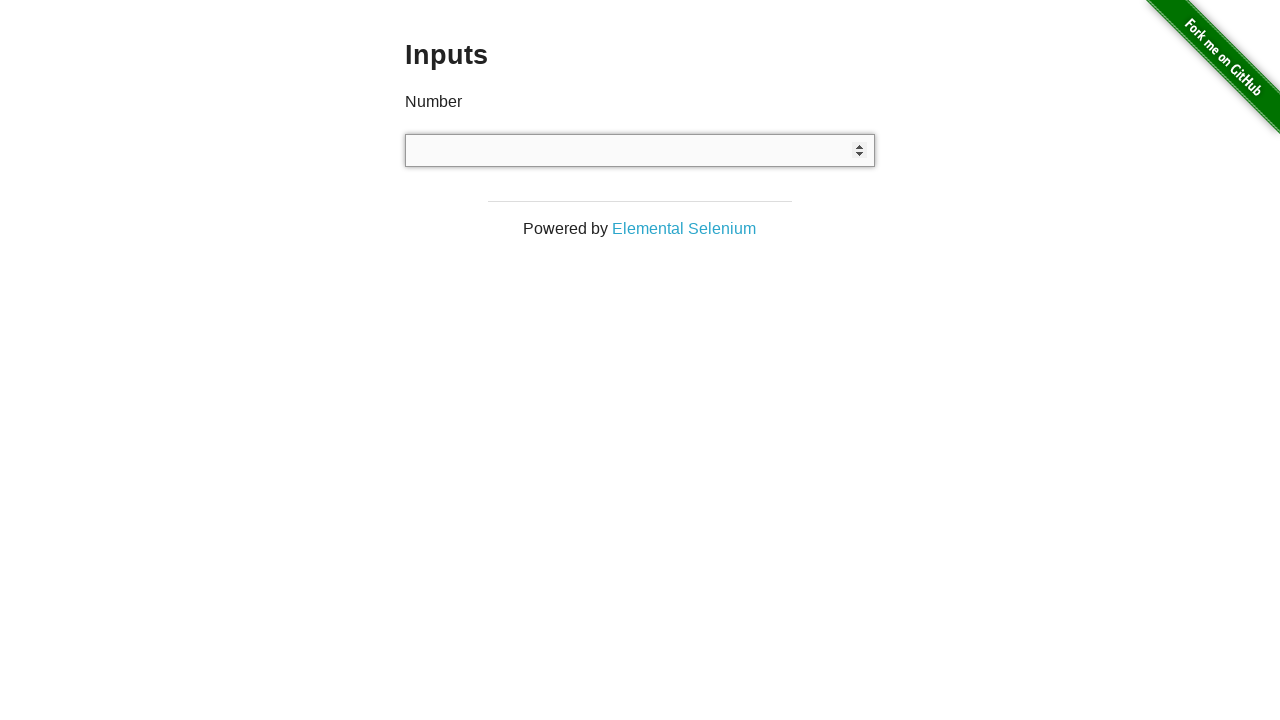

Test 8: Entered random number 1820 into input field on input[type='number']
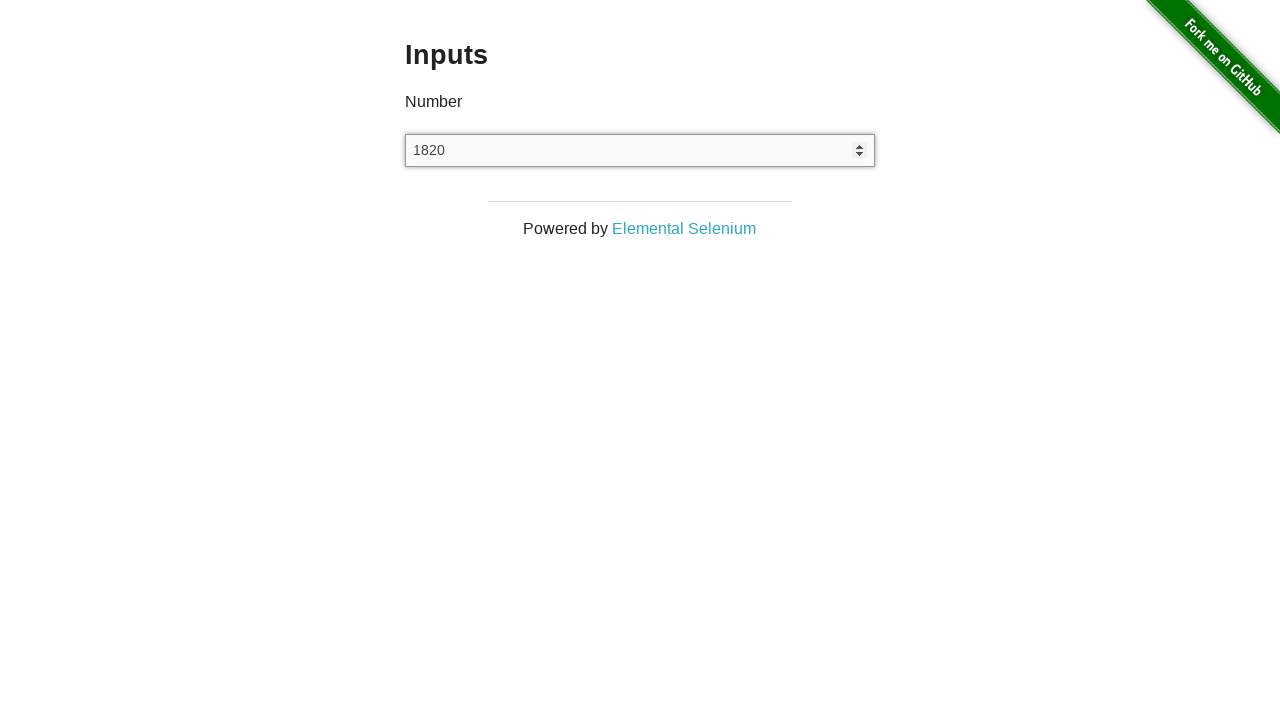

Test 8: Retrieved input value 1820 for verification
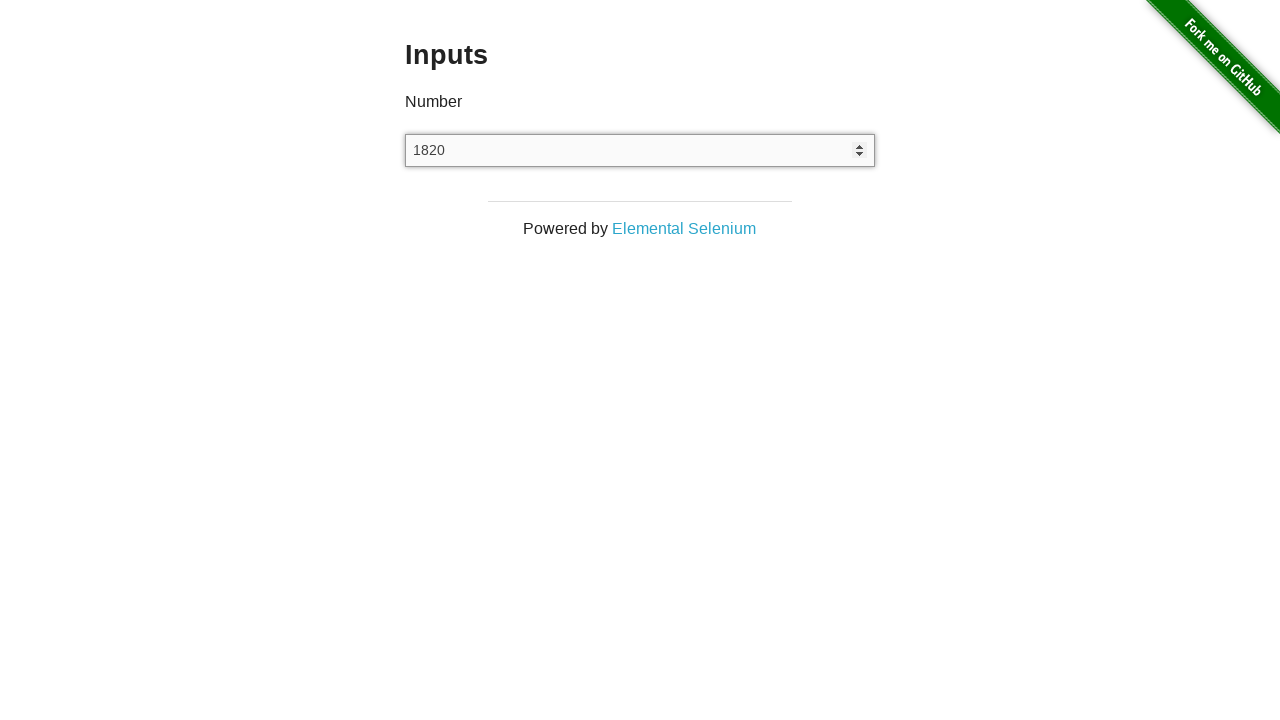

Test 8: Assertion passed - input value matches entered number 1820
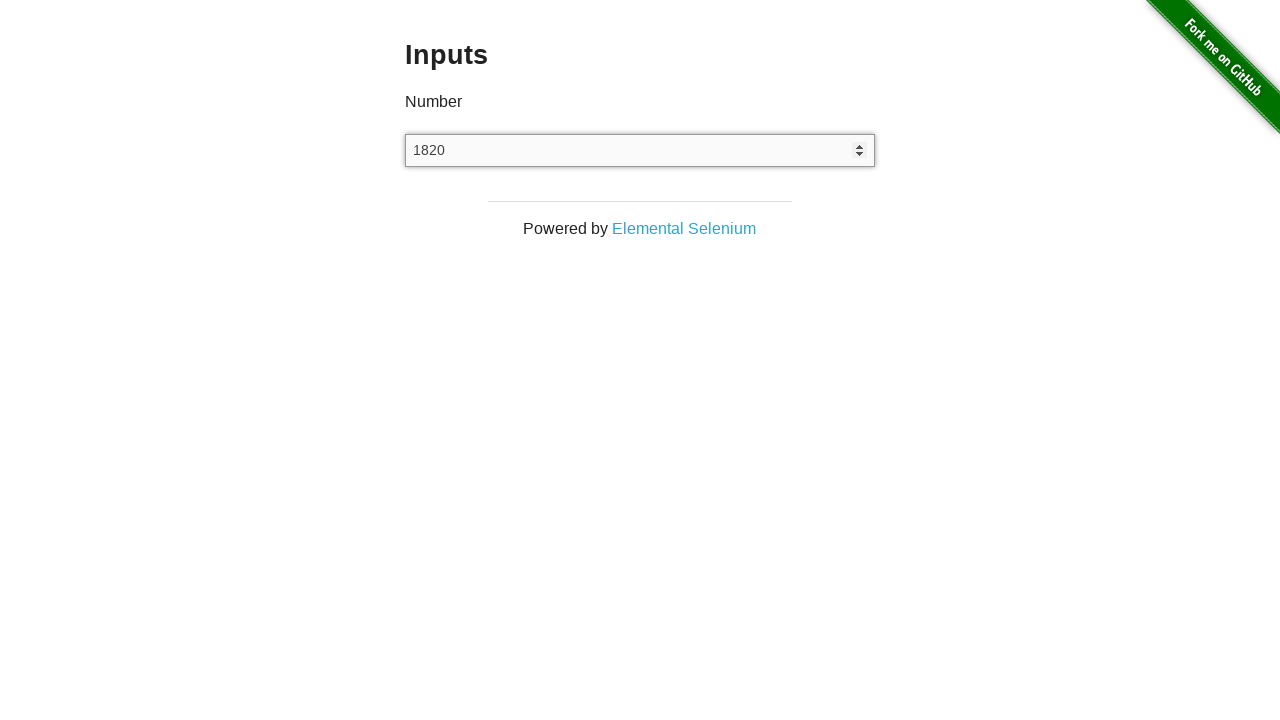

Test 9: Cleared input field on input[type='number']
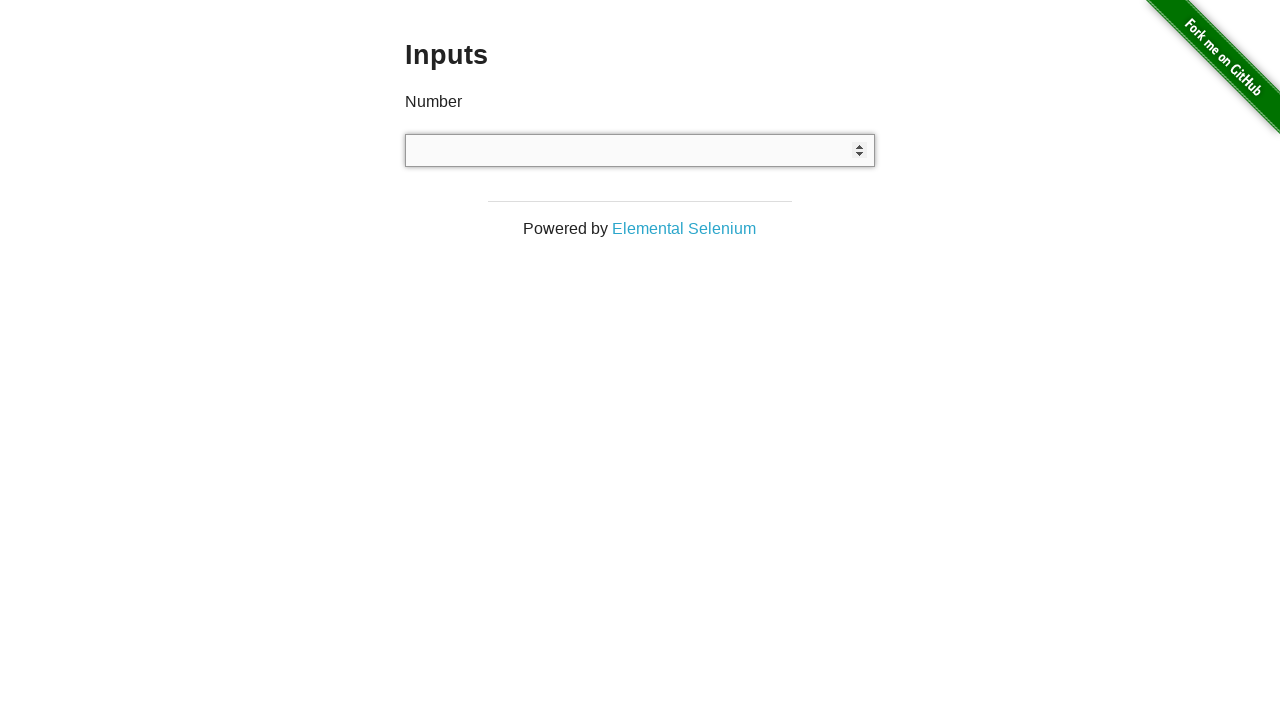

Test 9: Entered random number 5342 into input field on input[type='number']
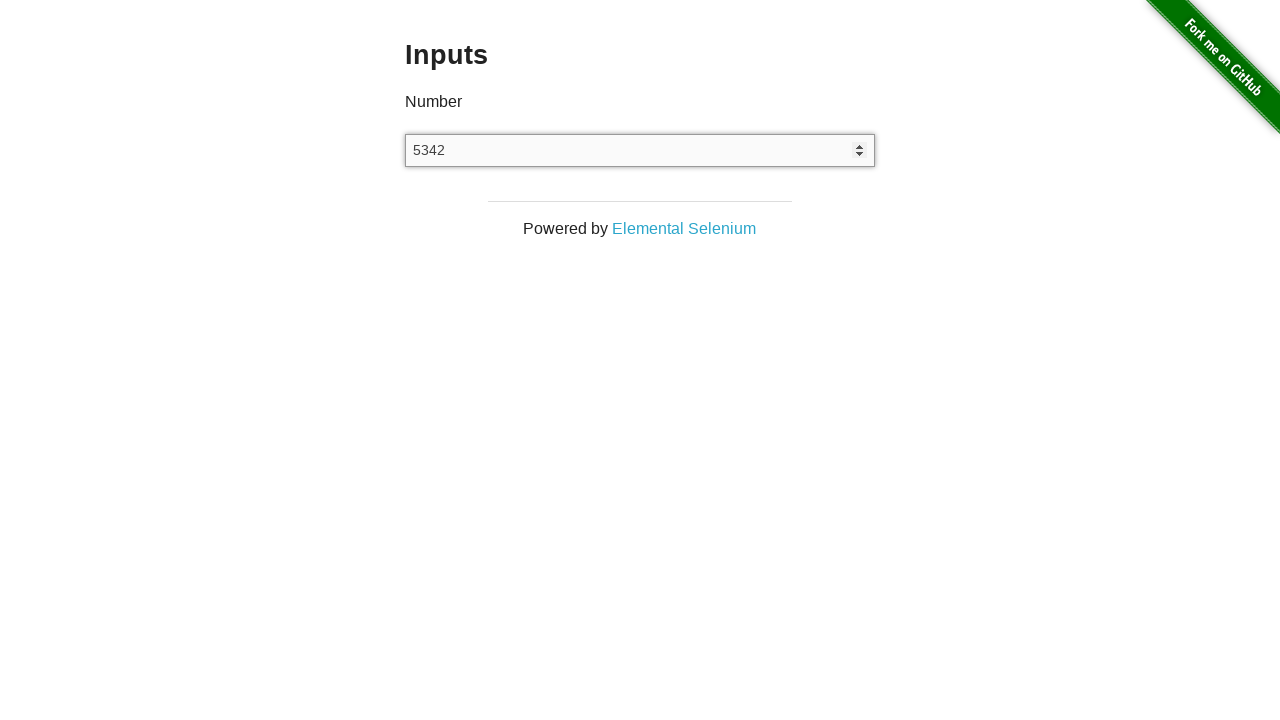

Test 9: Retrieved input value 5342 for verification
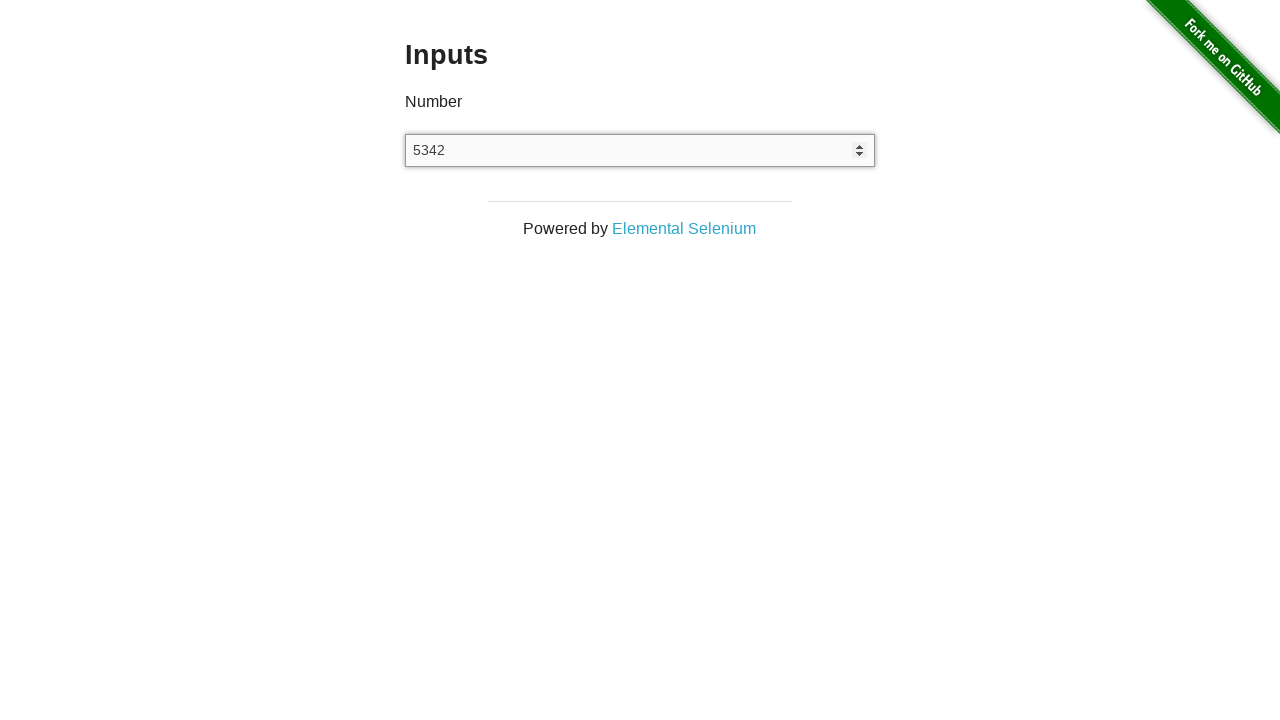

Test 9: Assertion passed - input value matches entered number 5342
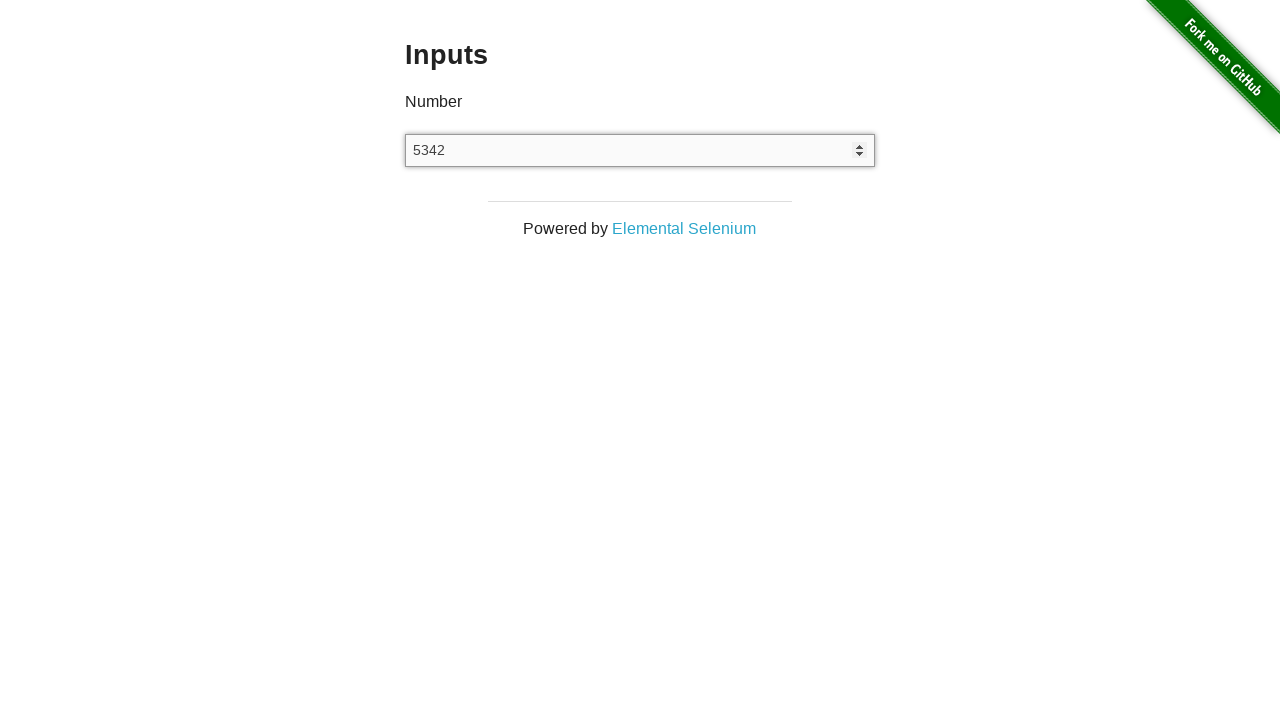

Test 10: Cleared input field on input[type='number']
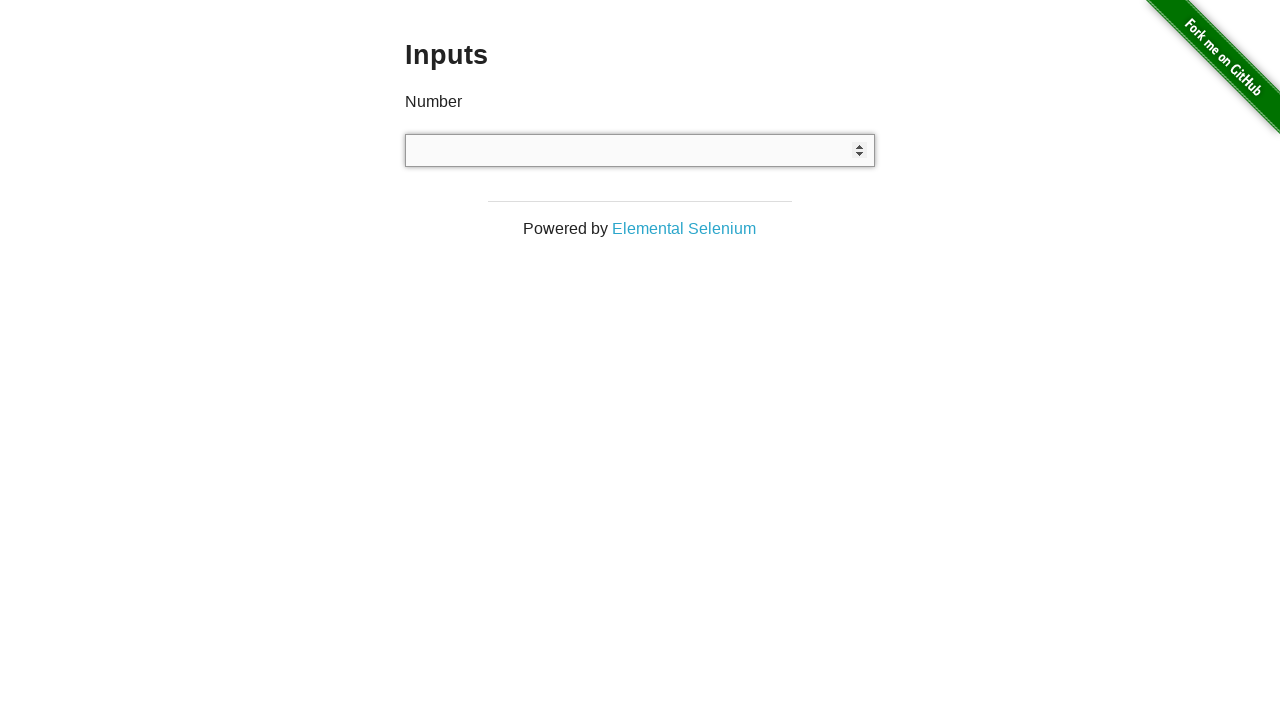

Test 10: Entered random number 2828 into input field on input[type='number']
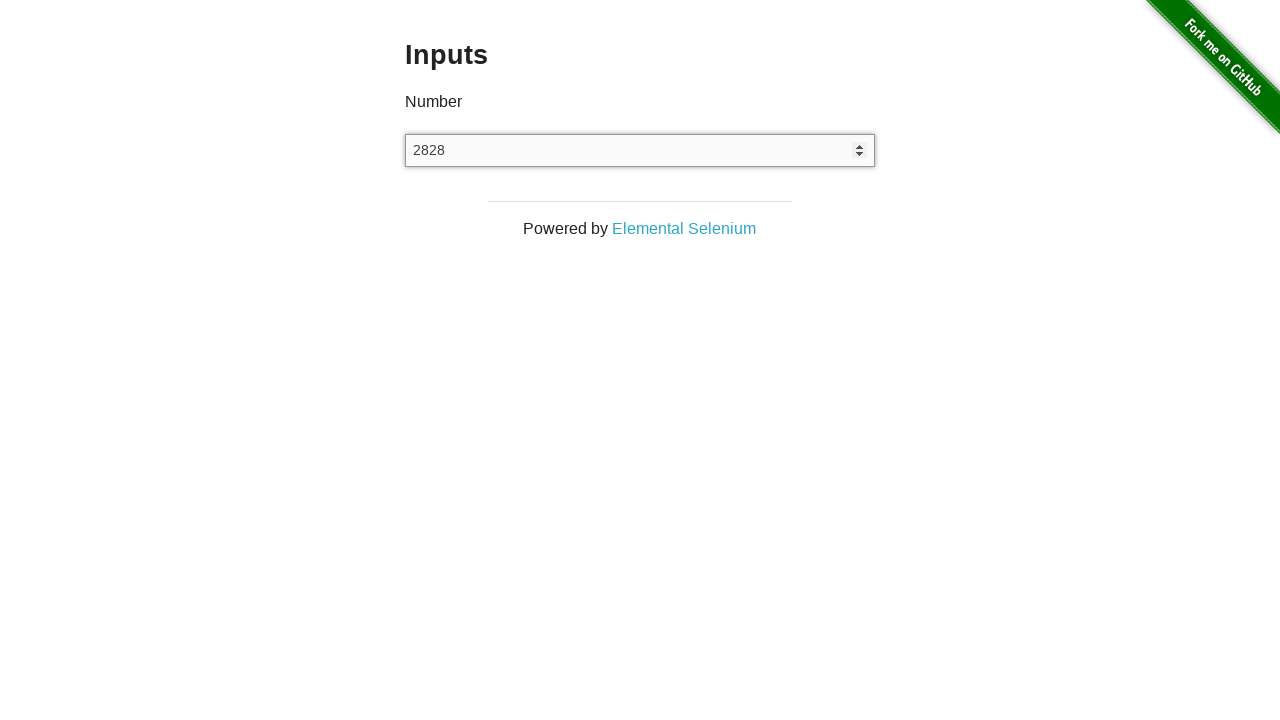

Test 10: Retrieved input value 2828 for verification
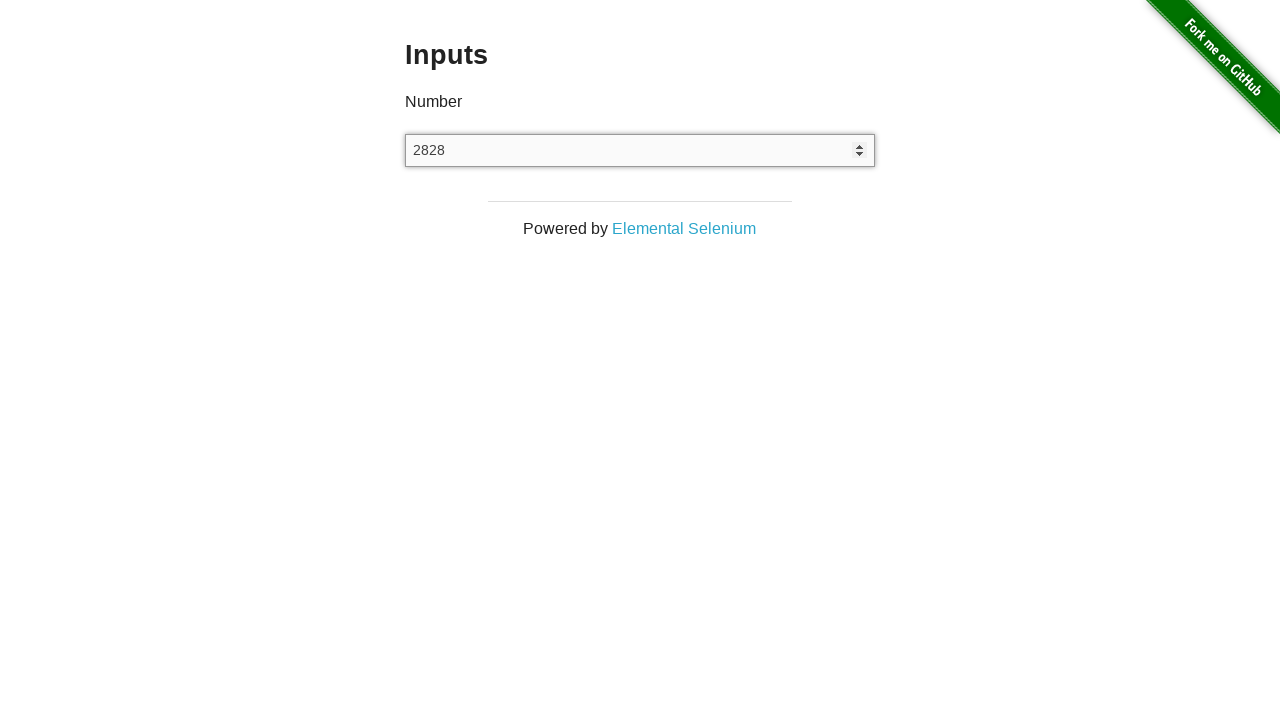

Test 10: Assertion passed - input value matches entered number 2828
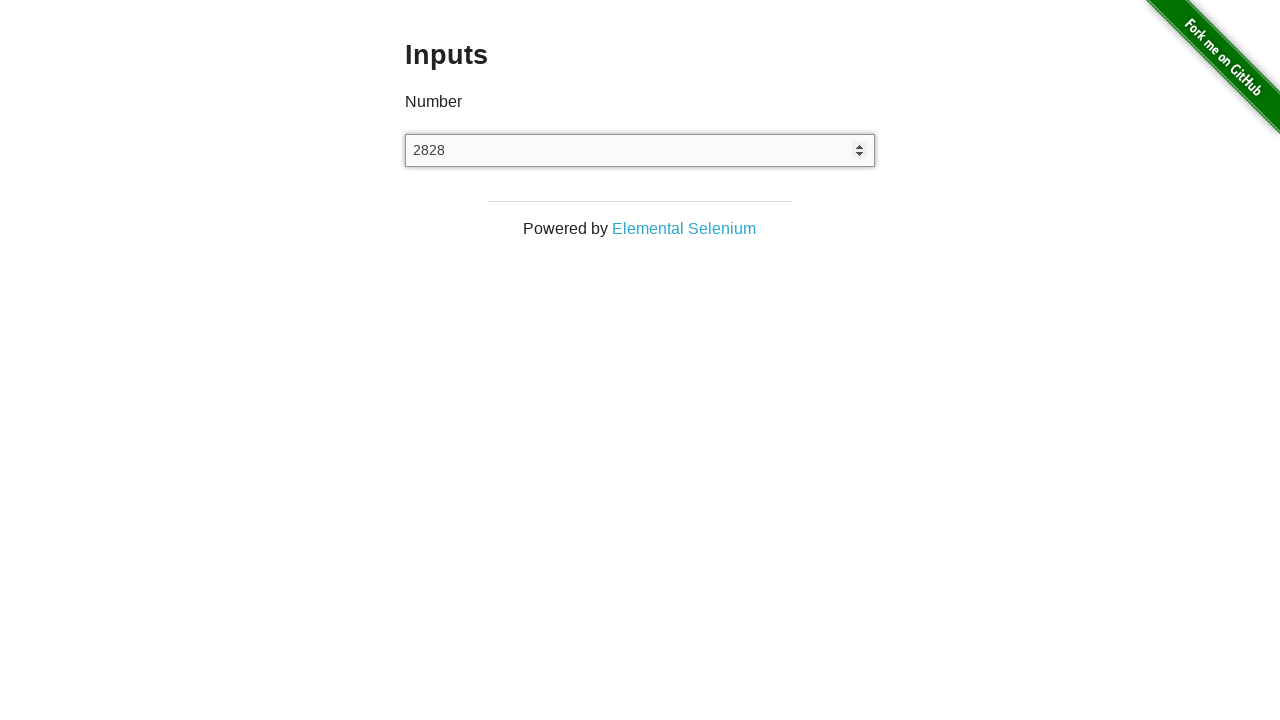

Negative test: Cleared input field before testing 'abc' on input[type='number']
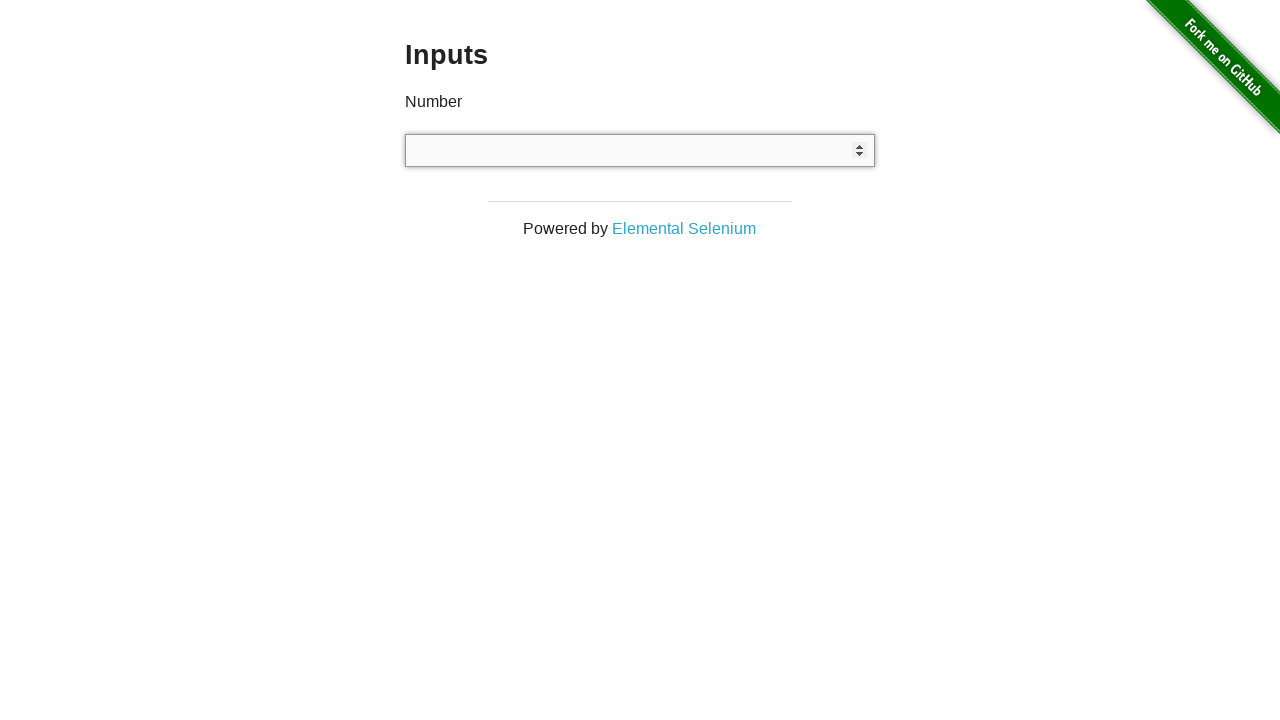

Negative test: Typed 'abc' into input field using keystroke simulation on input[type='number']
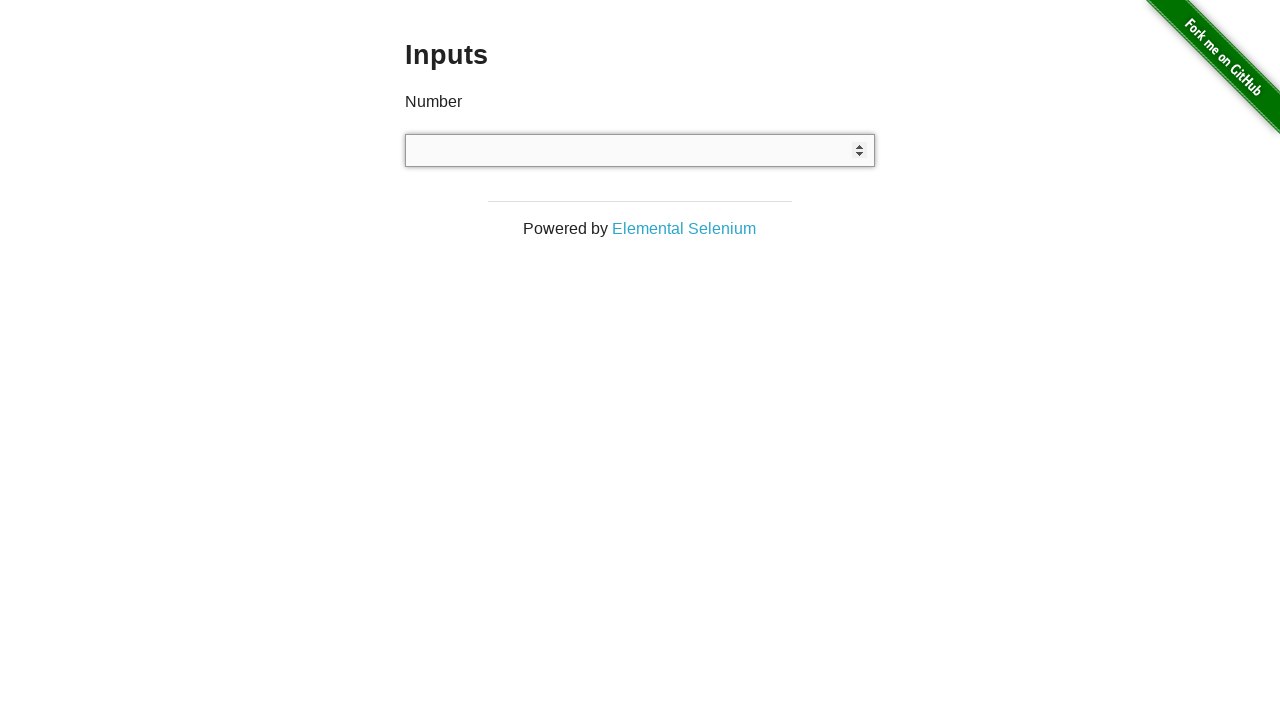

Negative test: Retrieved input value '' after entering 'abc'
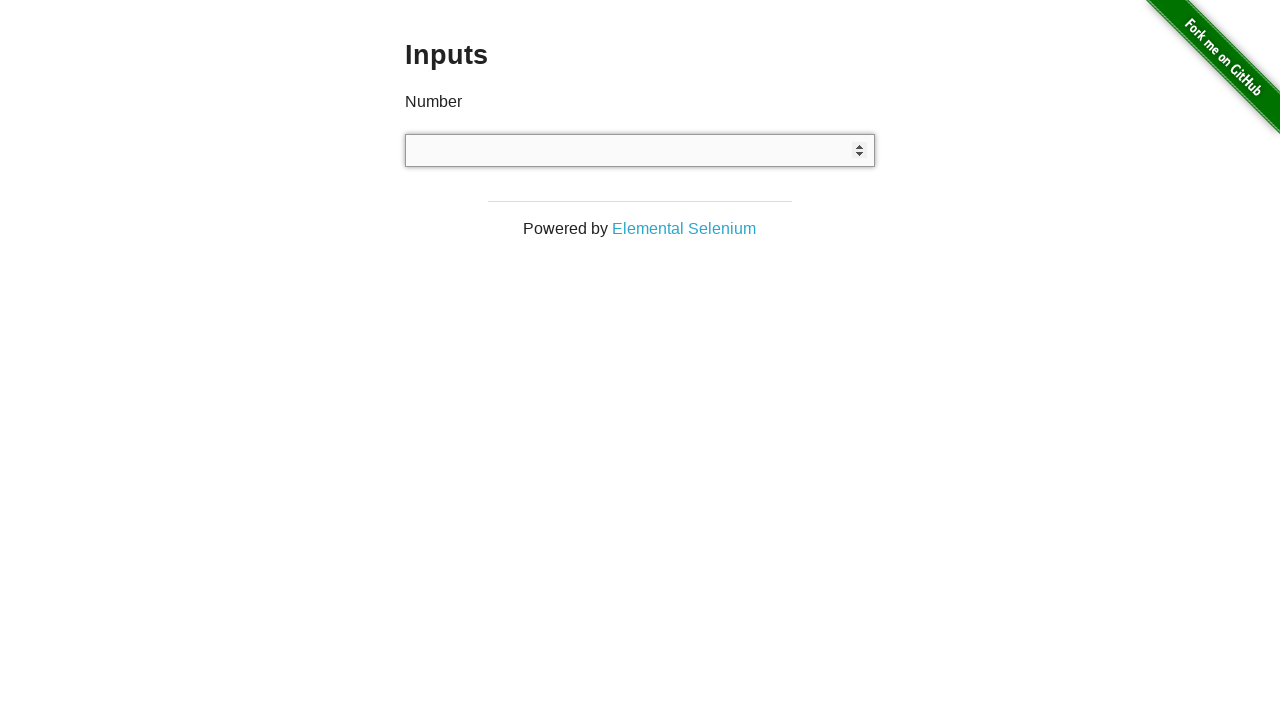

Negative test: Cleared input field before testing '#$%' on input[type='number']
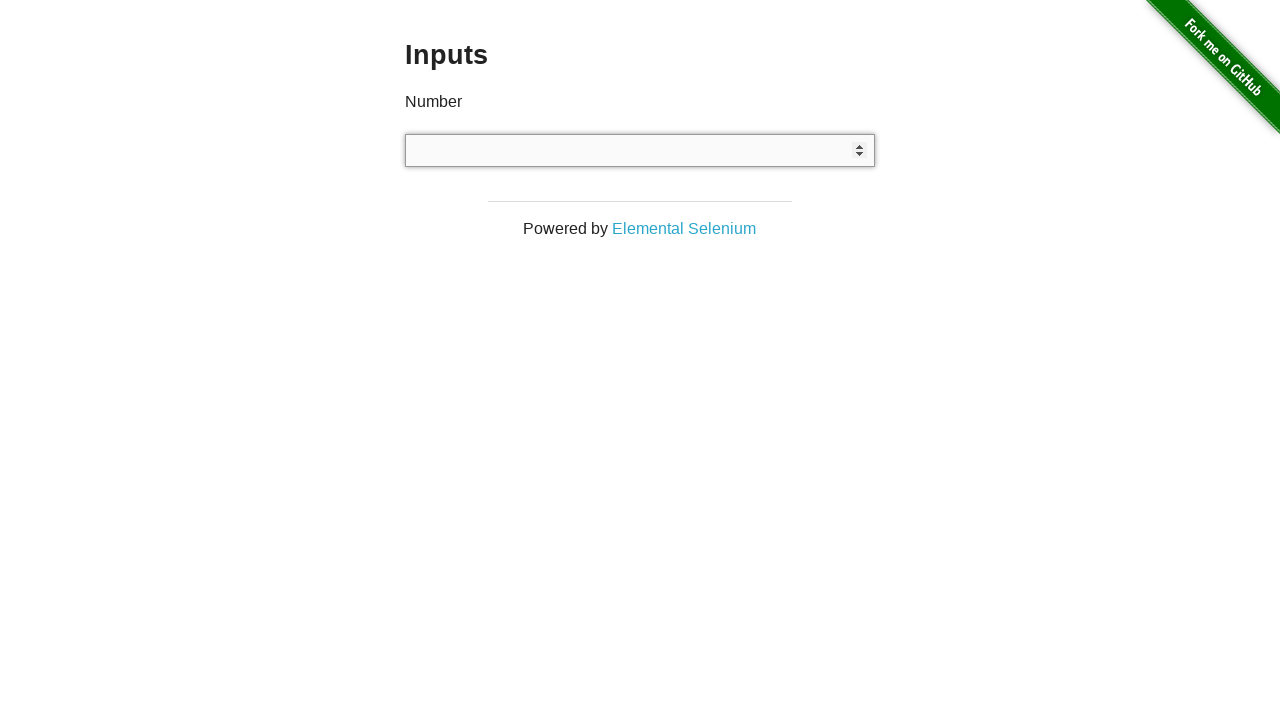

Negative test: Typed '#$%' into input field using keystroke simulation on input[type='number']
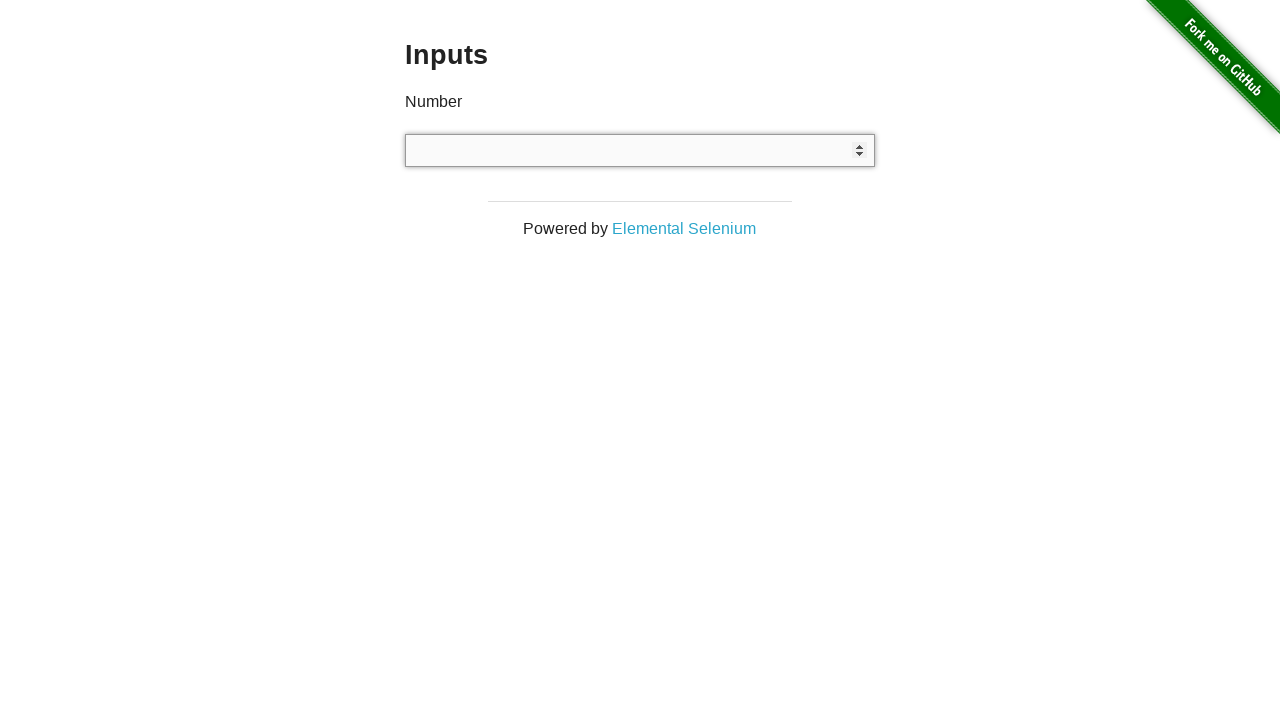

Negative test: Retrieved input value '' after entering '#$%'
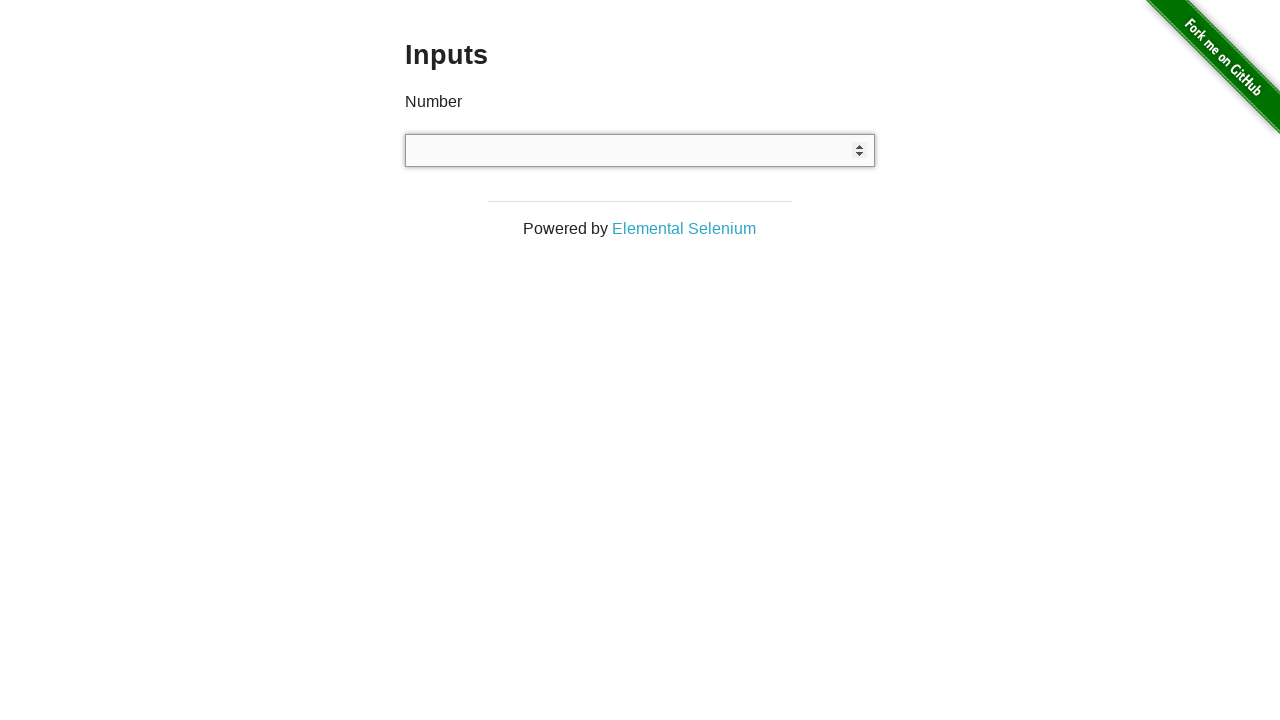

Negative test: Cleared input field before testing ' 123' on input[type='number']
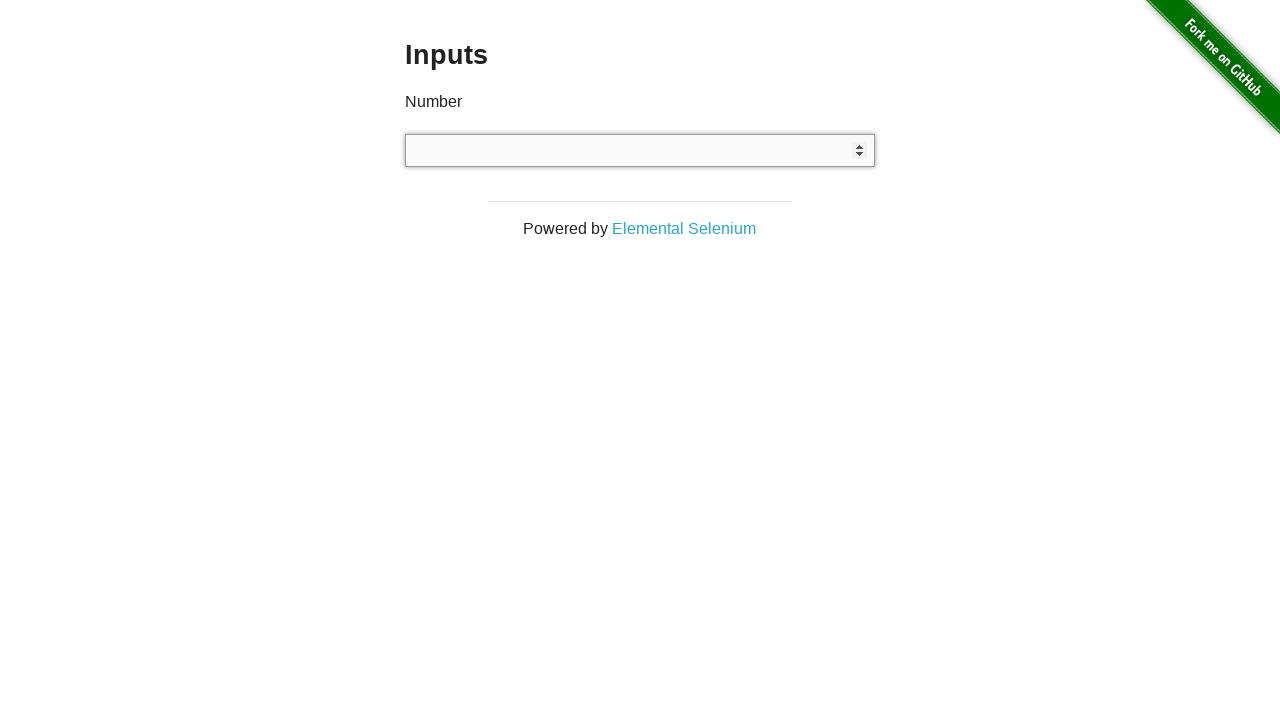

Negative test: Typed ' 123' into input field using keystroke simulation on input[type='number']
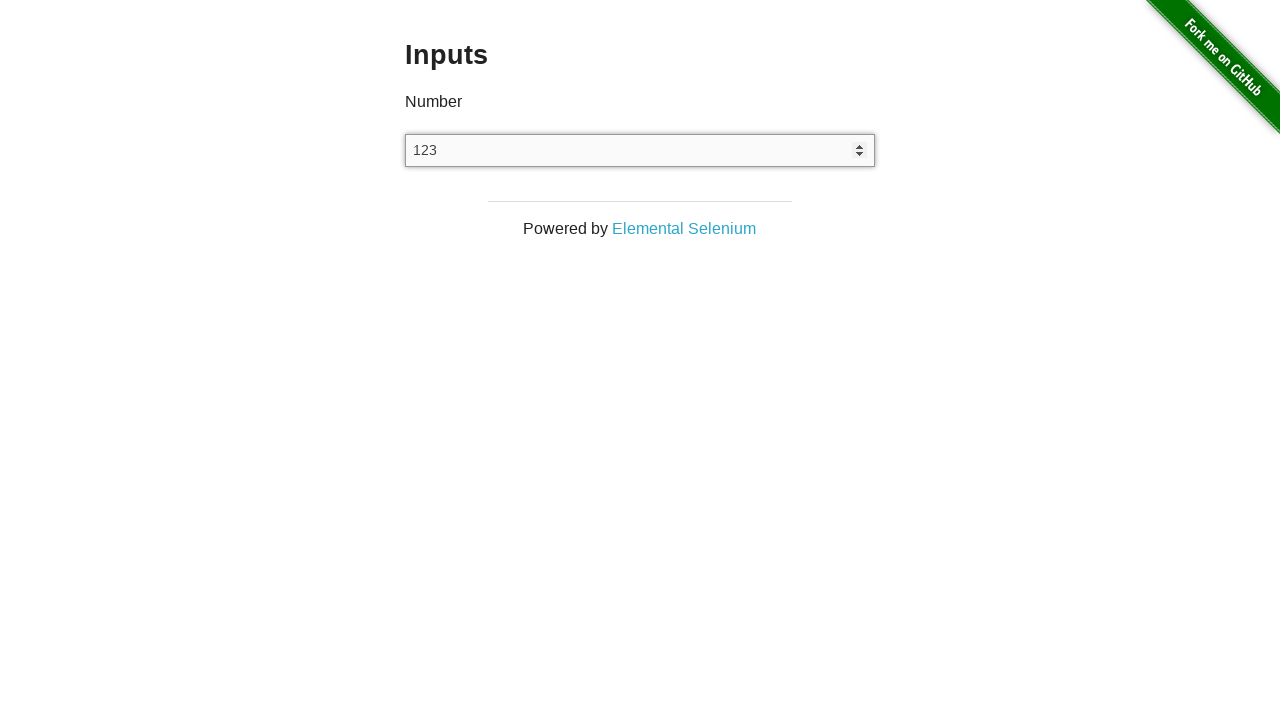

Negative test: Retrieved input value '123' after entering ' 123'
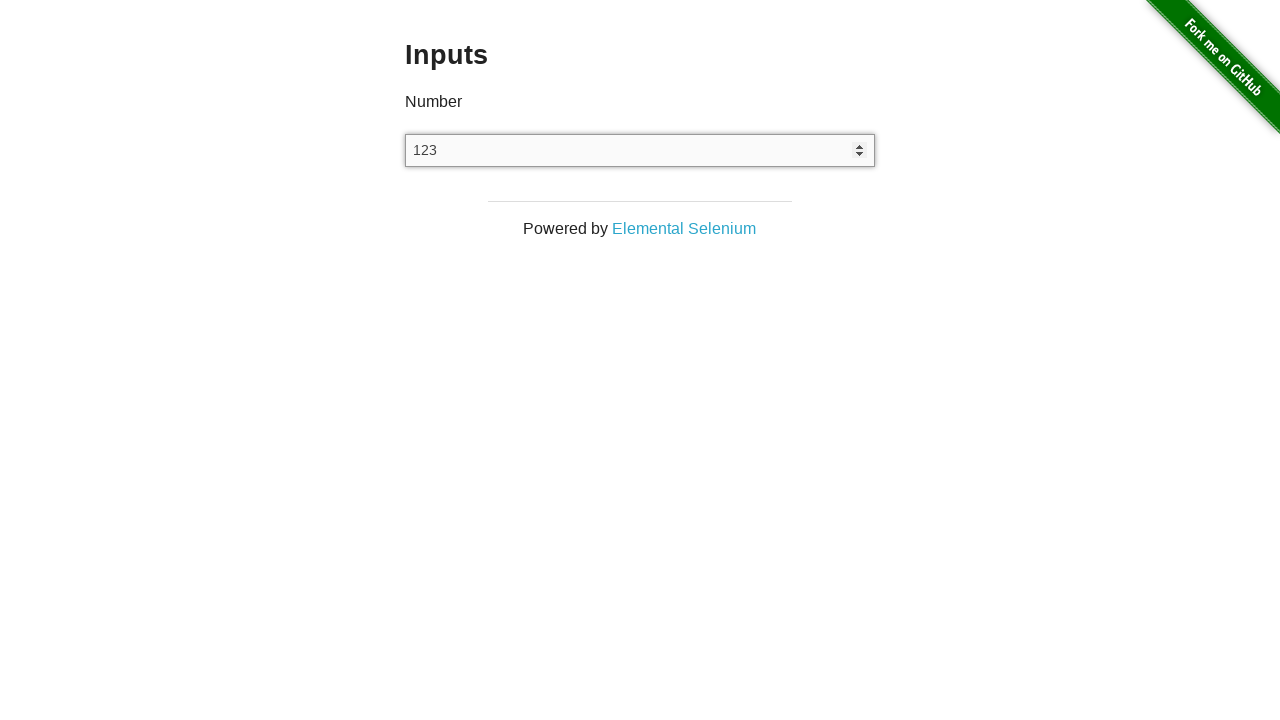

Negative test: Cleared input field before testing '123 ' on input[type='number']
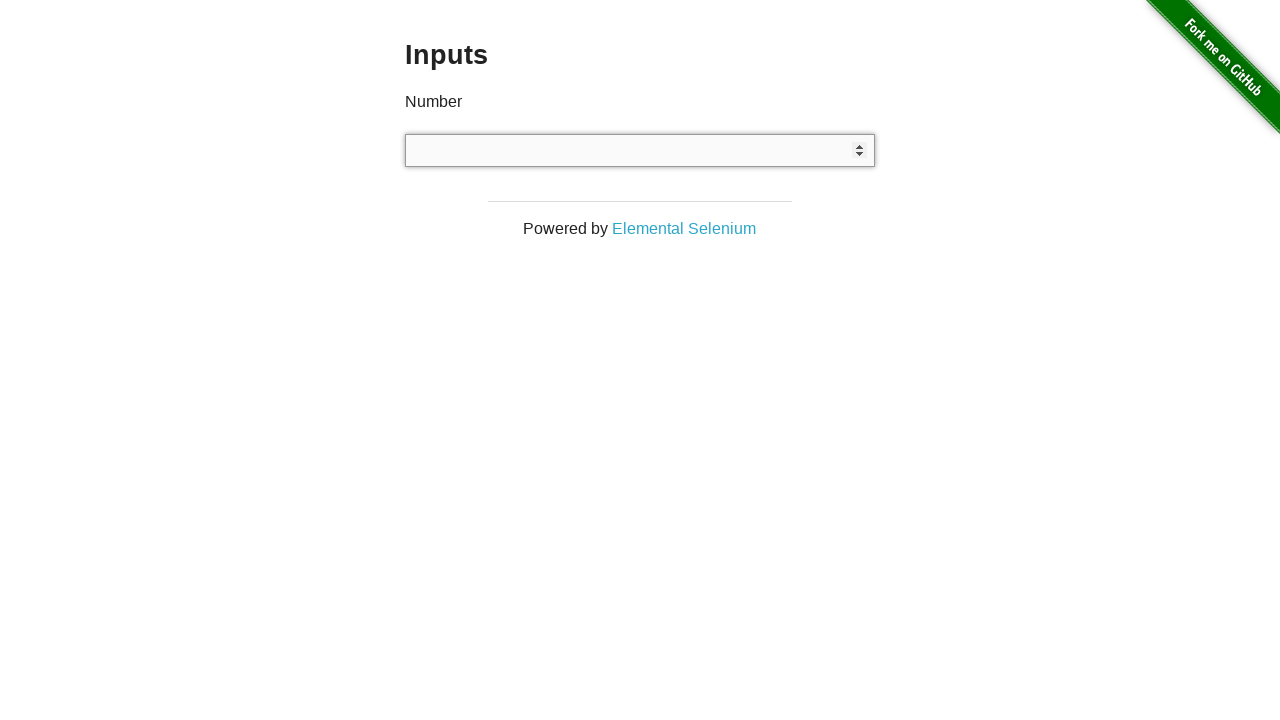

Negative test: Typed '123 ' into input field using keystroke simulation on input[type='number']
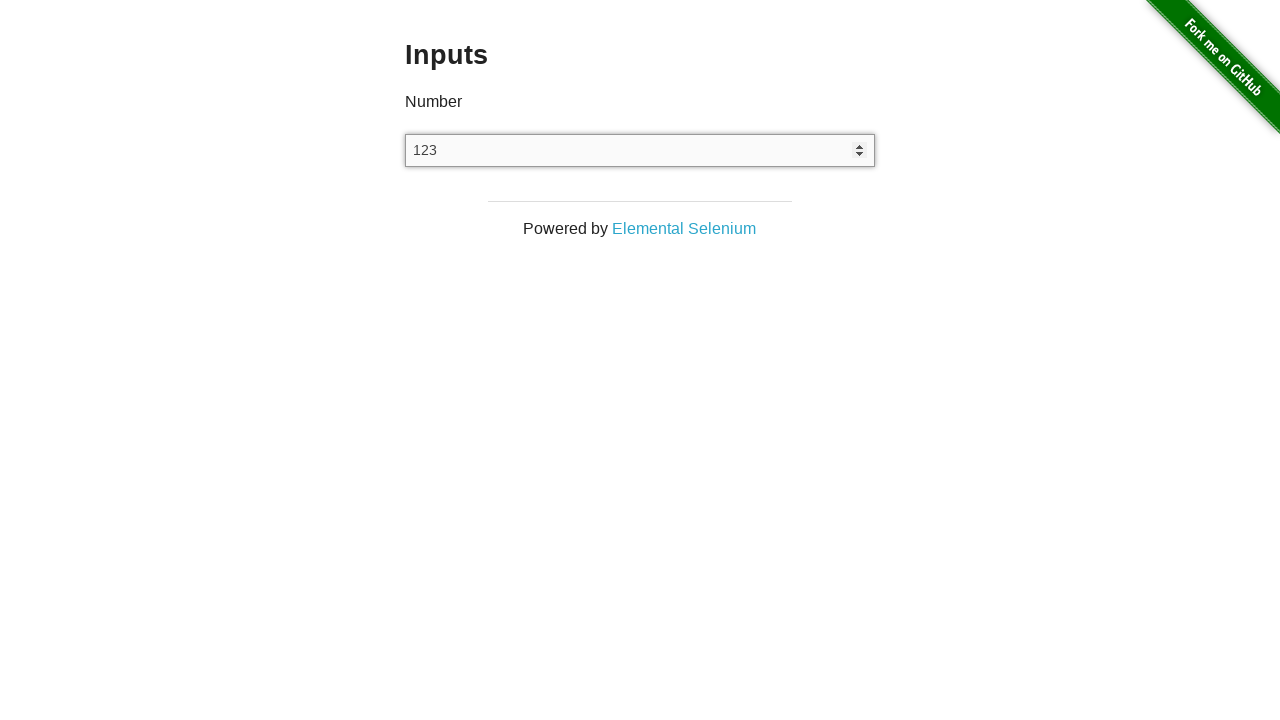

Negative test: Retrieved input value '123' after entering '123 '
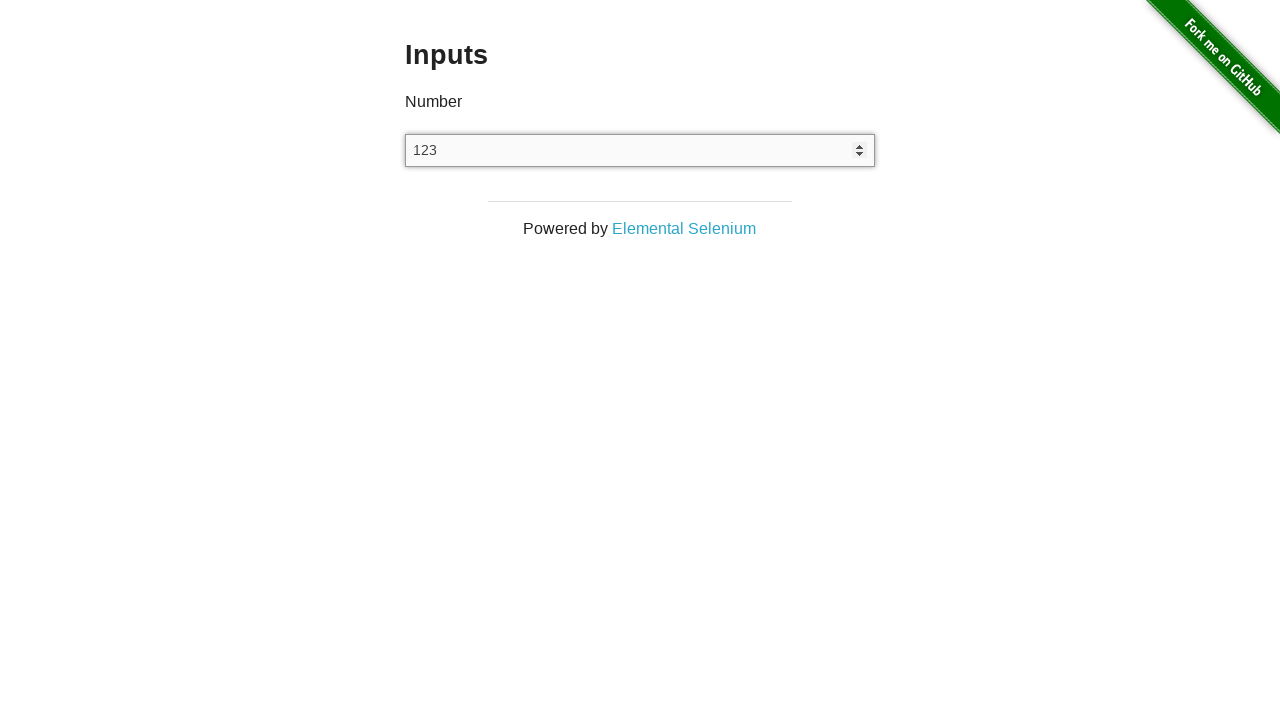

Negative test: Cleared input field before testing '123abc' on input[type='number']
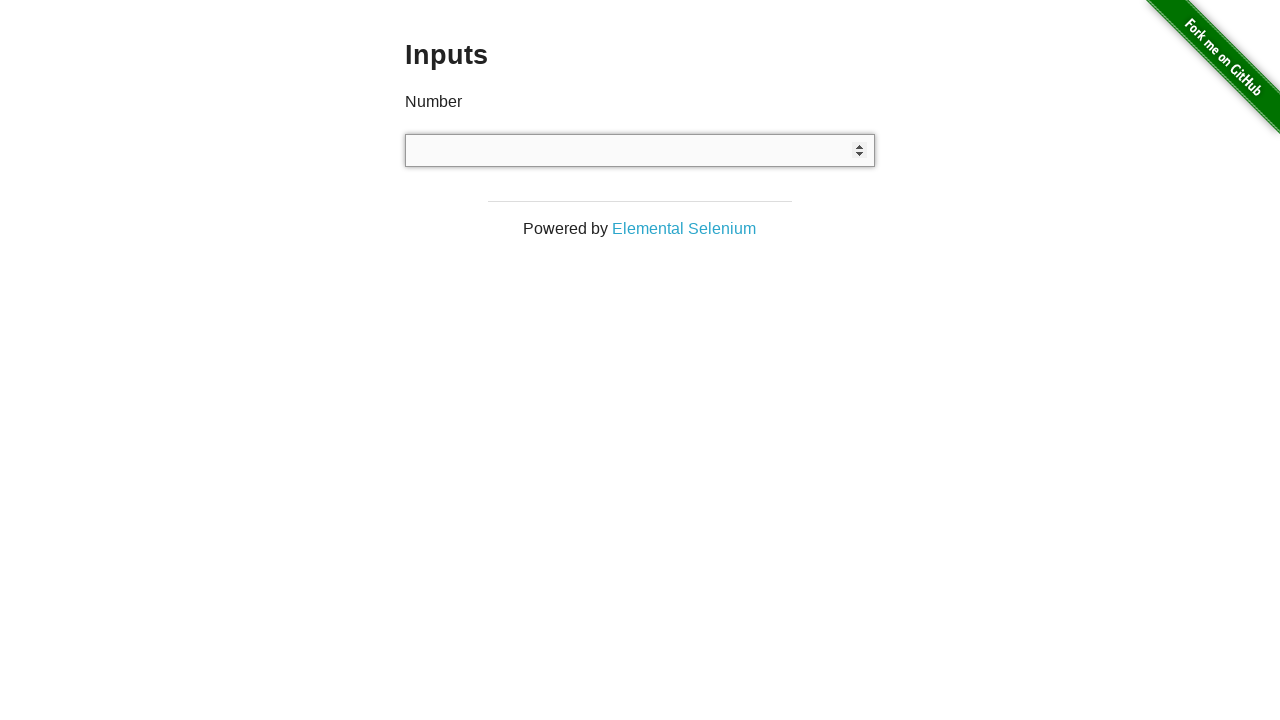

Negative test: Typed '123abc' into input field using keystroke simulation on input[type='number']
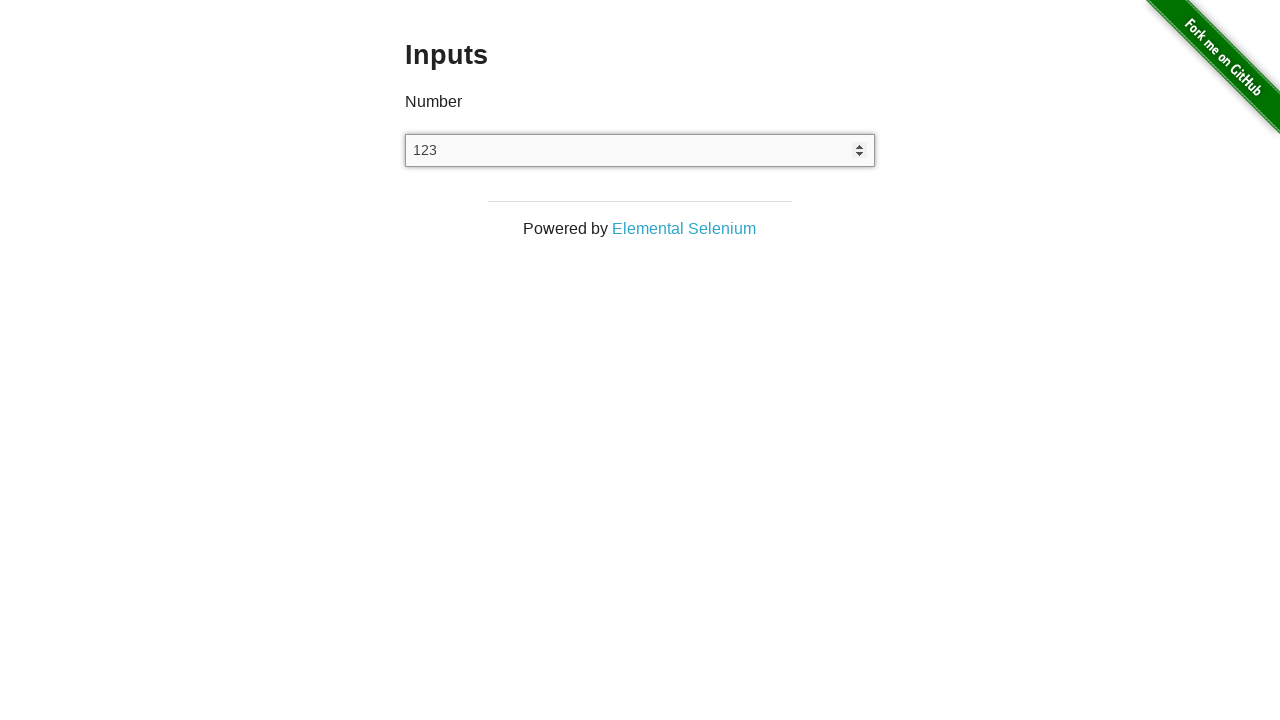

Negative test: Retrieved input value '123' after entering '123abc'
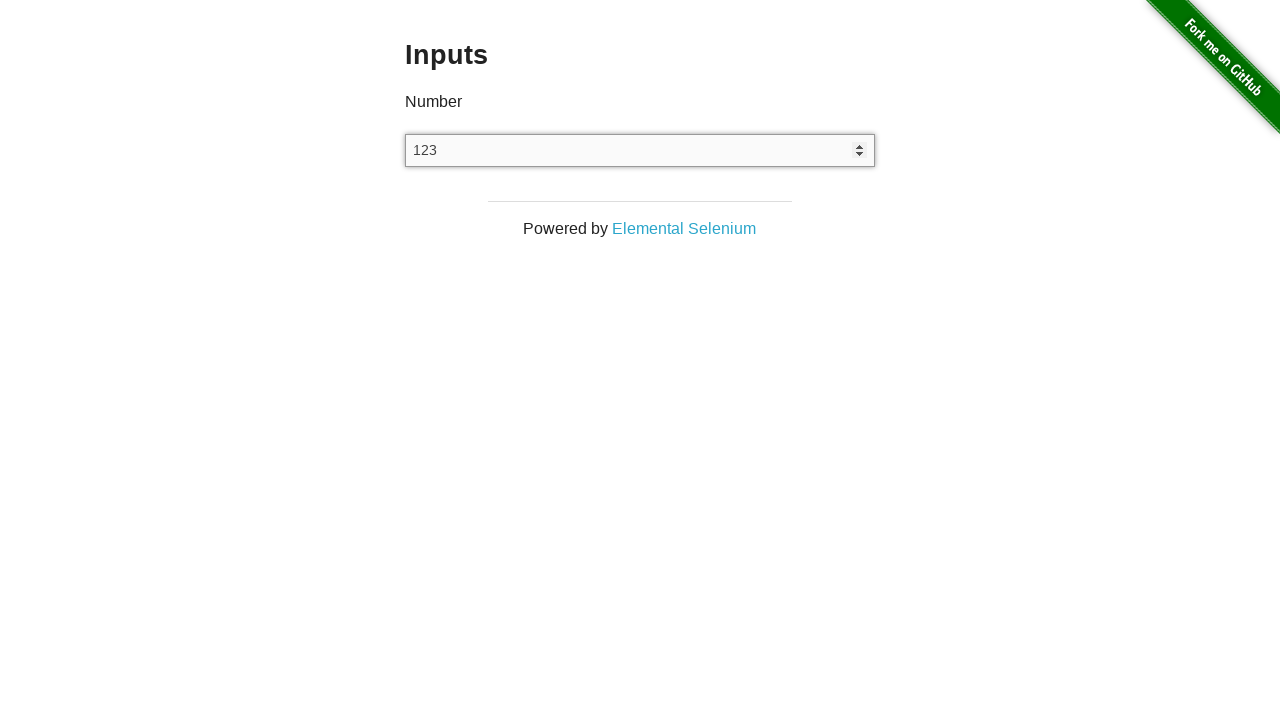

Negative test: Cleared input field before testing '' on input[type='number']
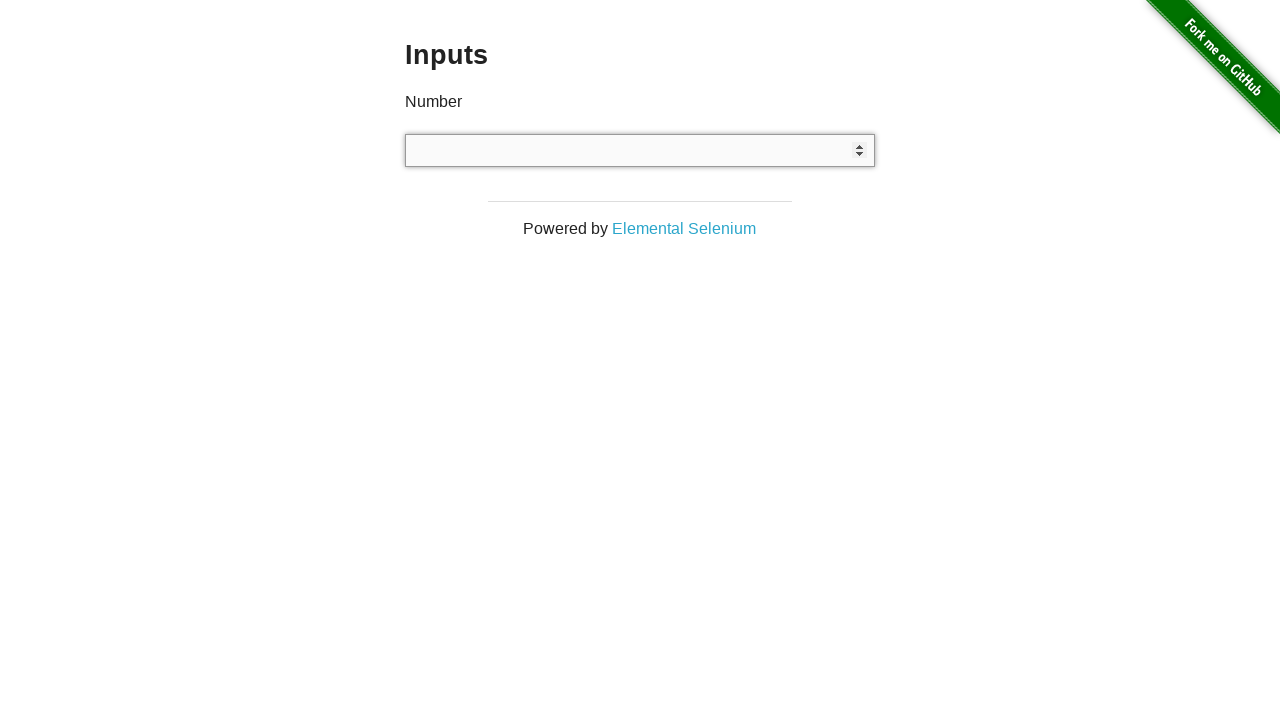

Negative test: Typed '' into input field using keystroke simulation on input[type='number']
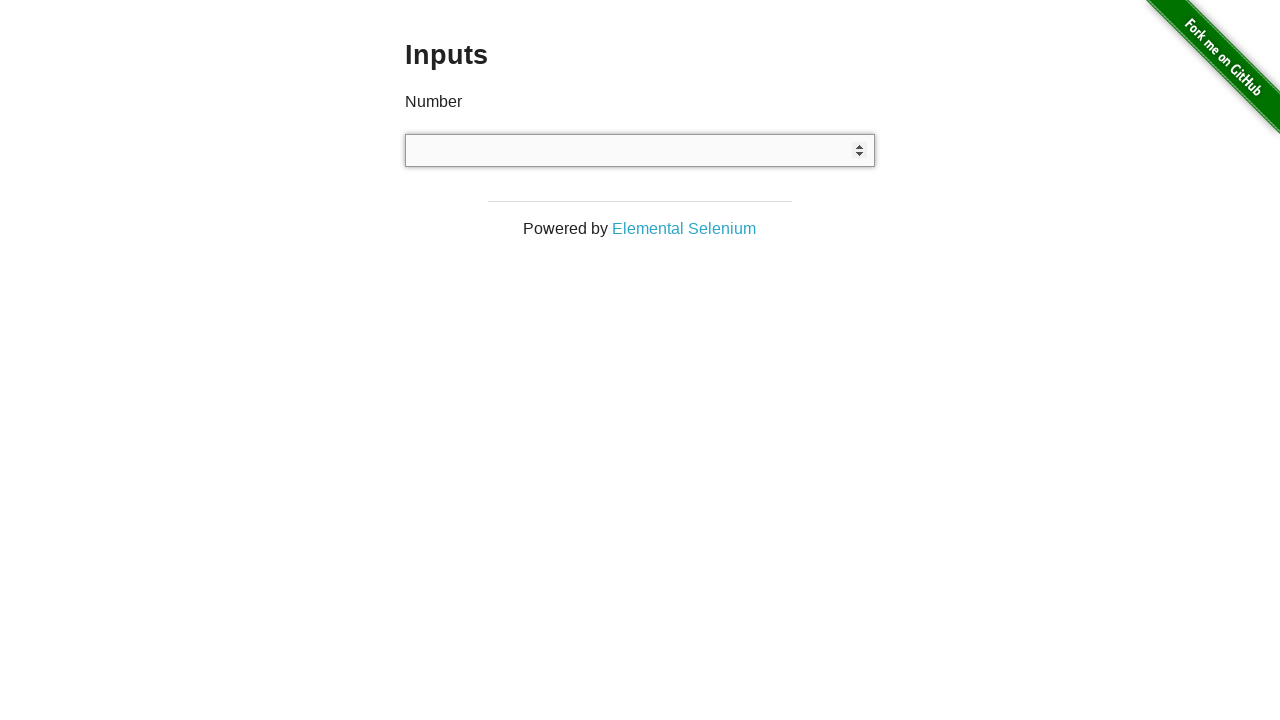

Negative test: Retrieved input value '' after entering ''
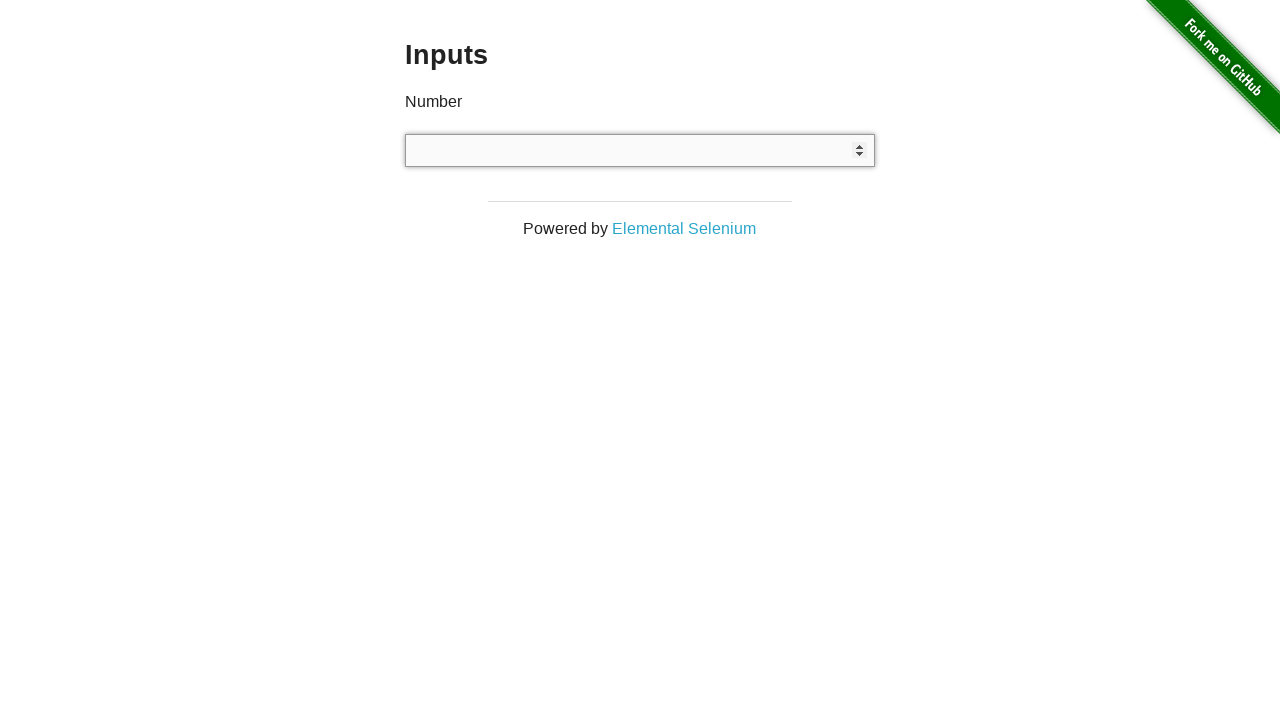

Negative test: Cleared input field before testing '   ' on input[type='number']
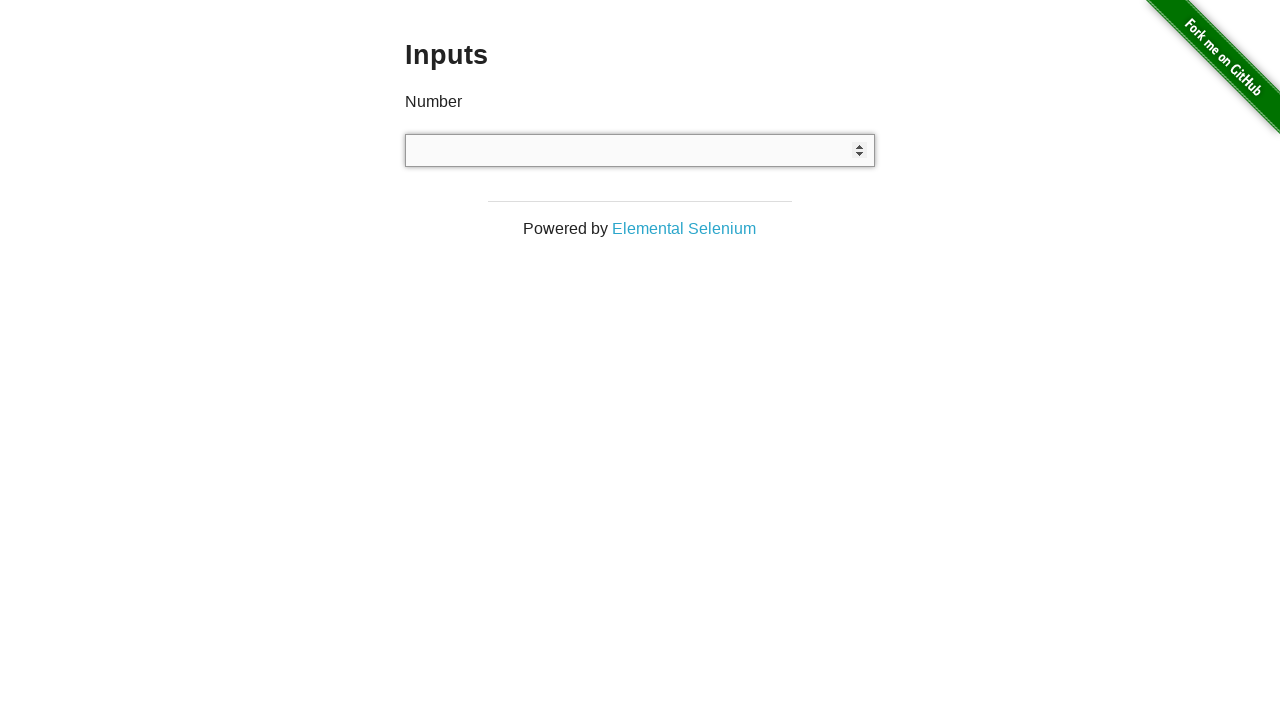

Negative test: Typed '   ' into input field using keystroke simulation on input[type='number']
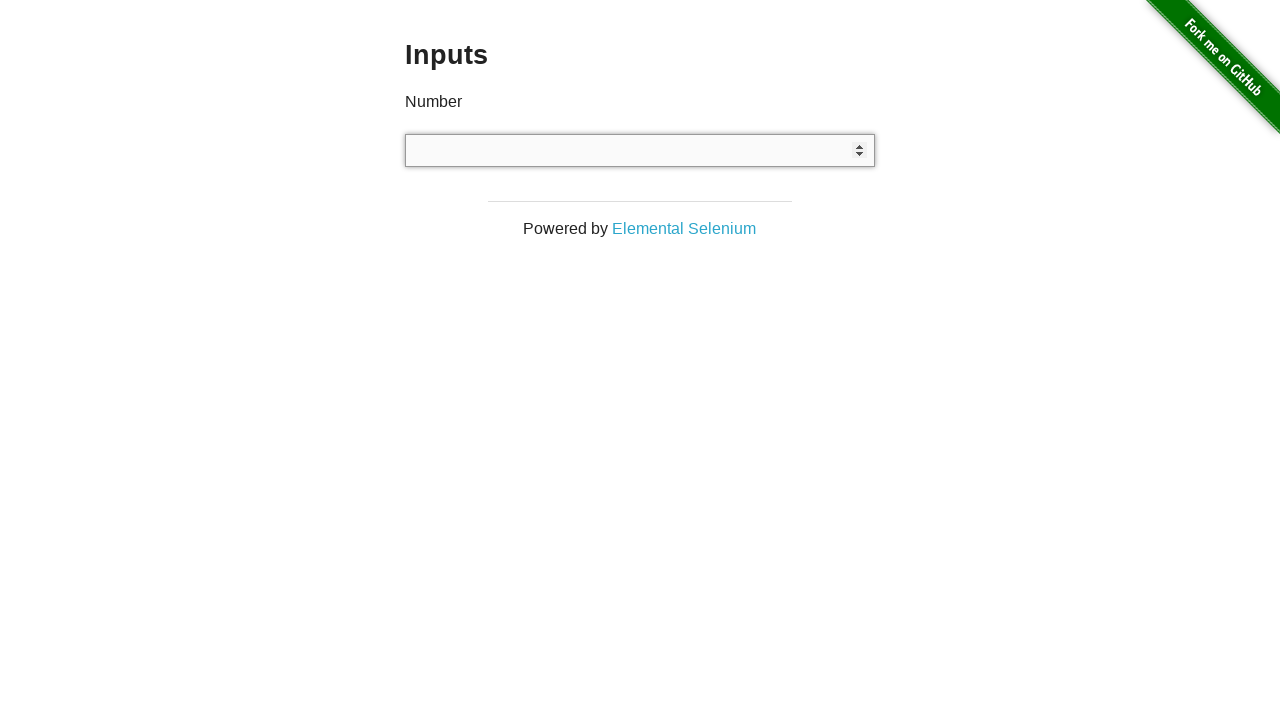

Negative test: Retrieved input value '' after entering '   '
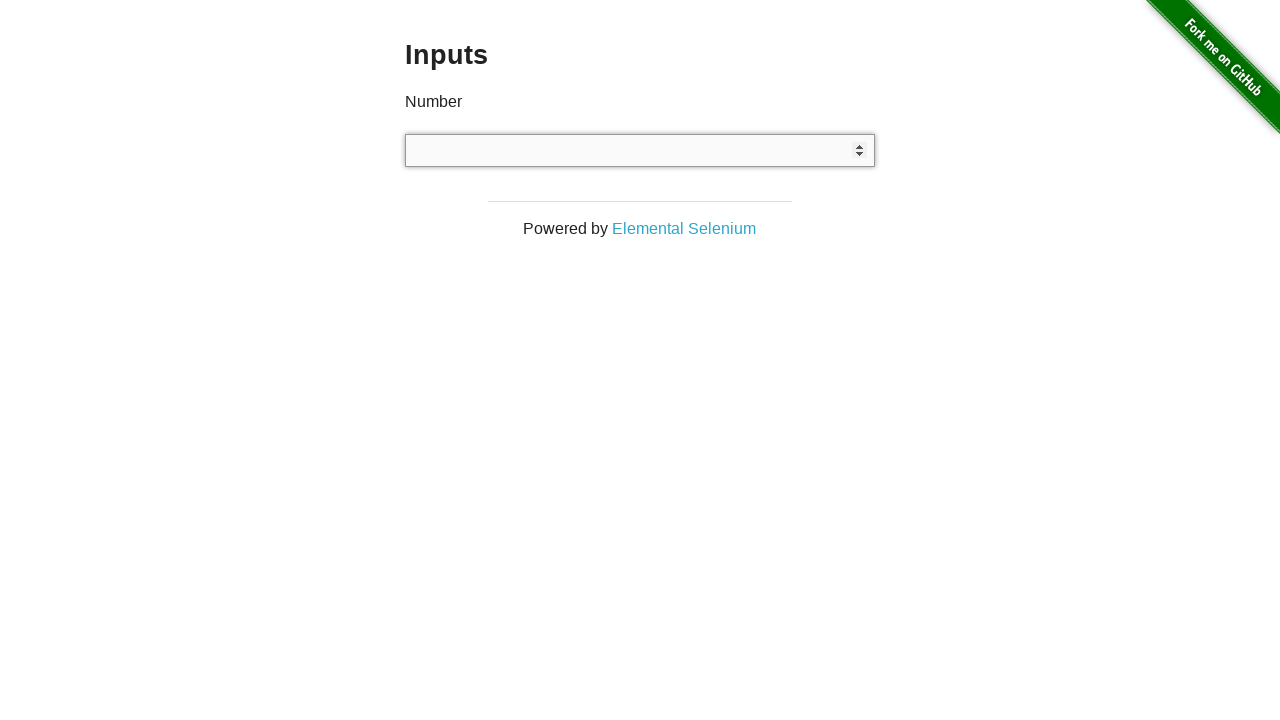

Negative test: Cleared input field before testing '-123' on input[type='number']
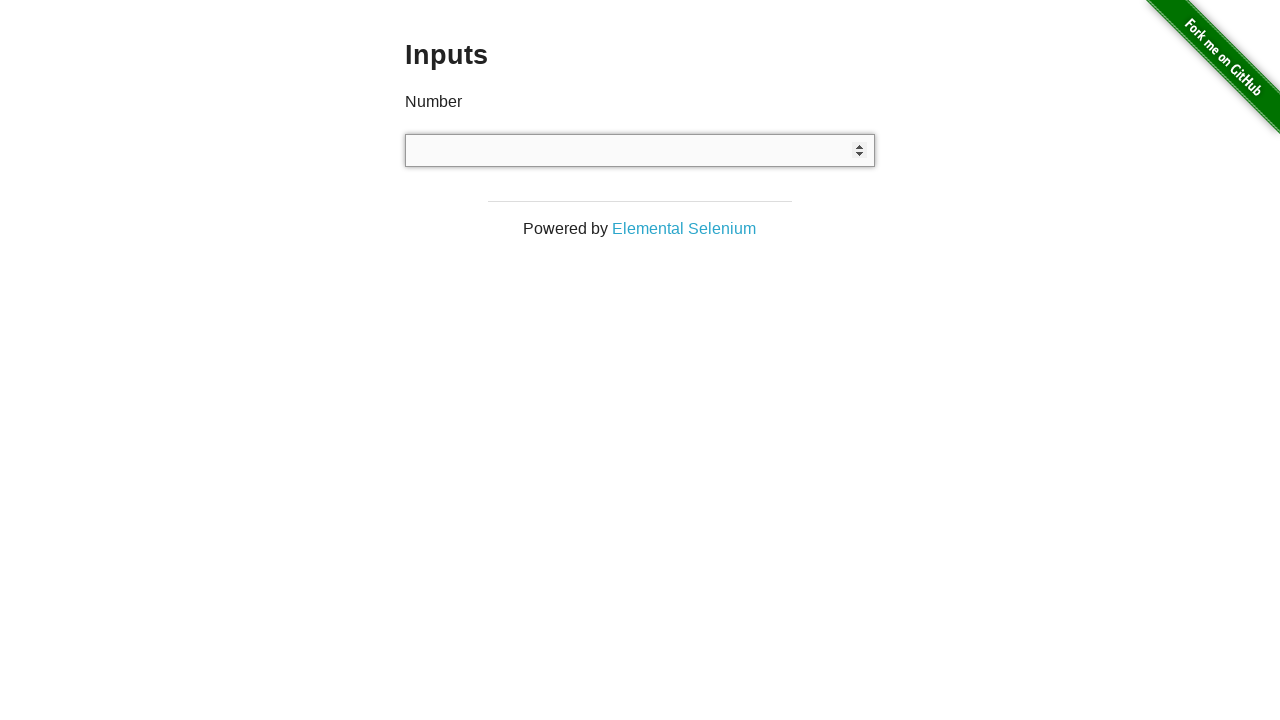

Negative test: Typed '-123' into input field using keystroke simulation on input[type='number']
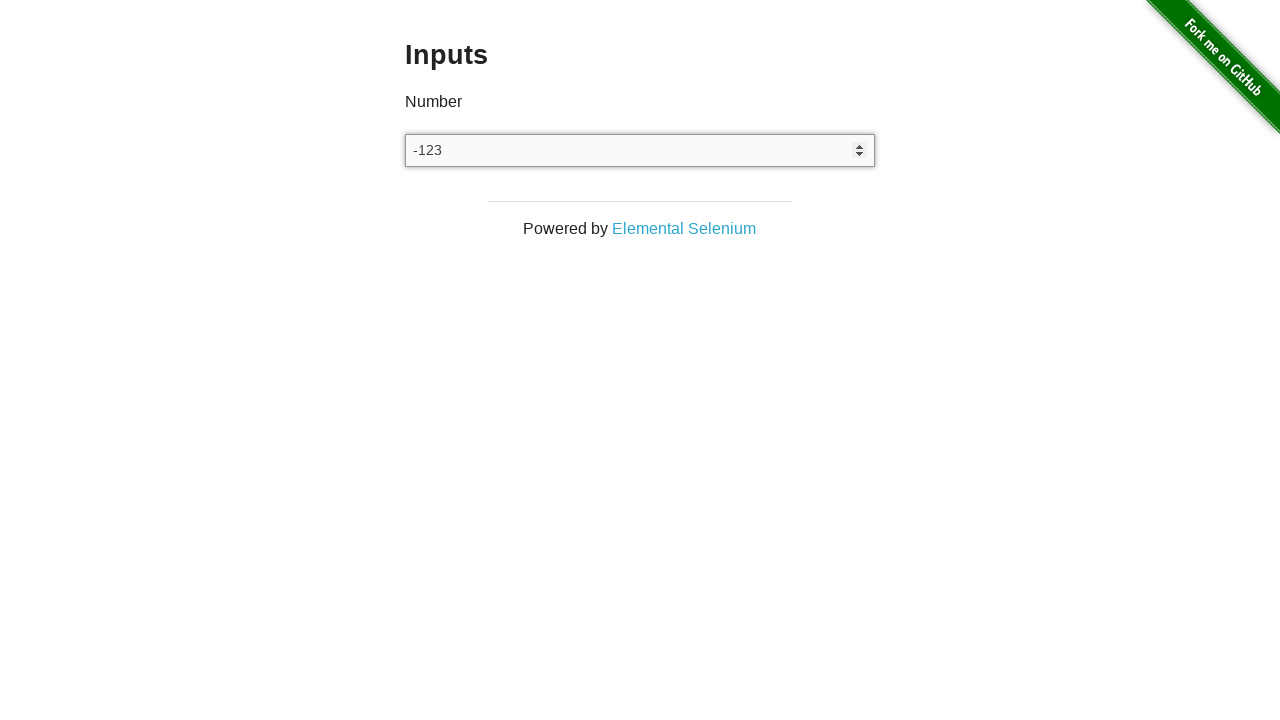

Negative test: Retrieved input value '-123' after entering '-123'
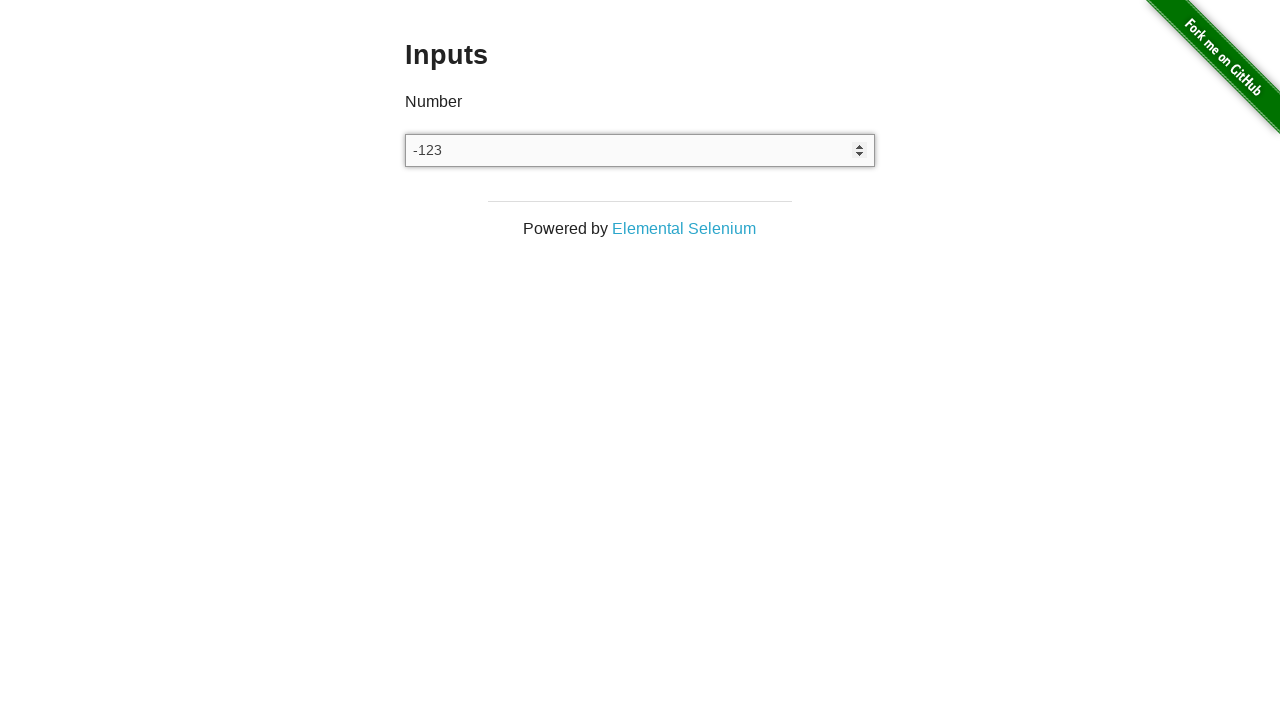

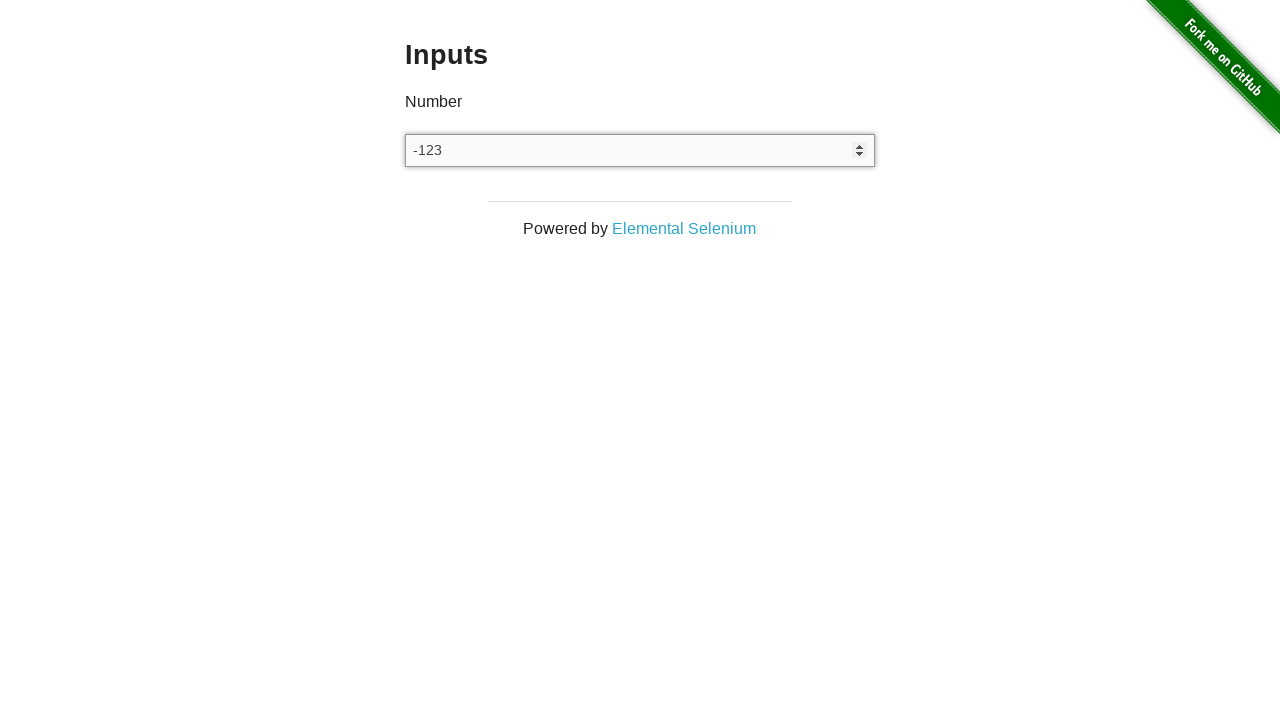